Tests infinite scroll functionality by scrolling down 750 pixels 10 times, then scrolling back up 750 pixels 10 times using JavaScript execution.

Starting URL: https://practice.cydeo.com/infinite_scroll

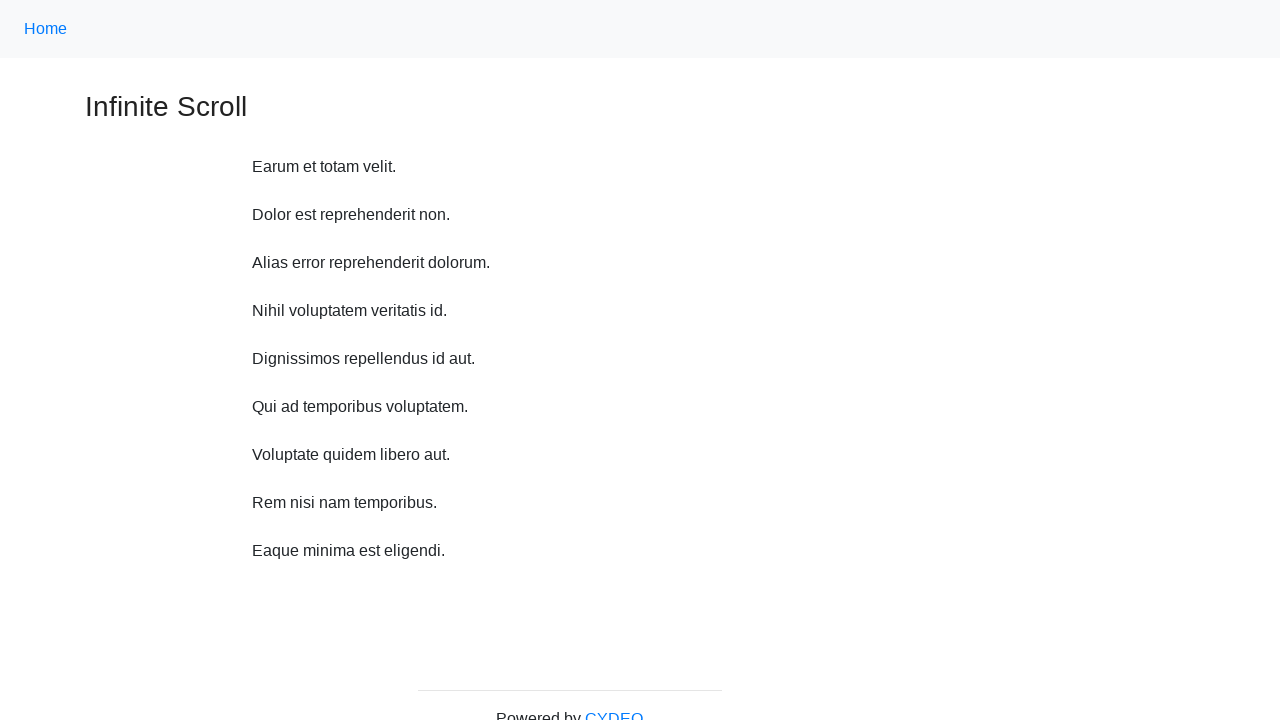

Navigated to infinite scroll practice page
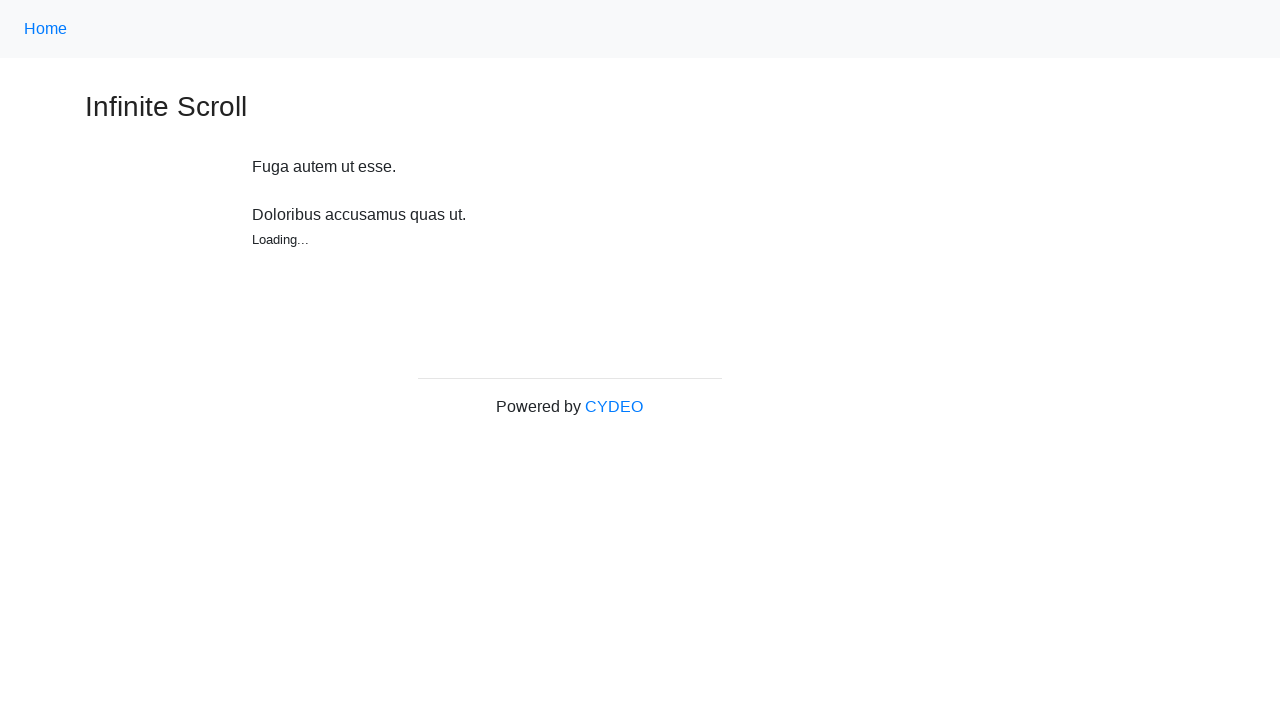

Scrolled down 750 pixels using JavaScript
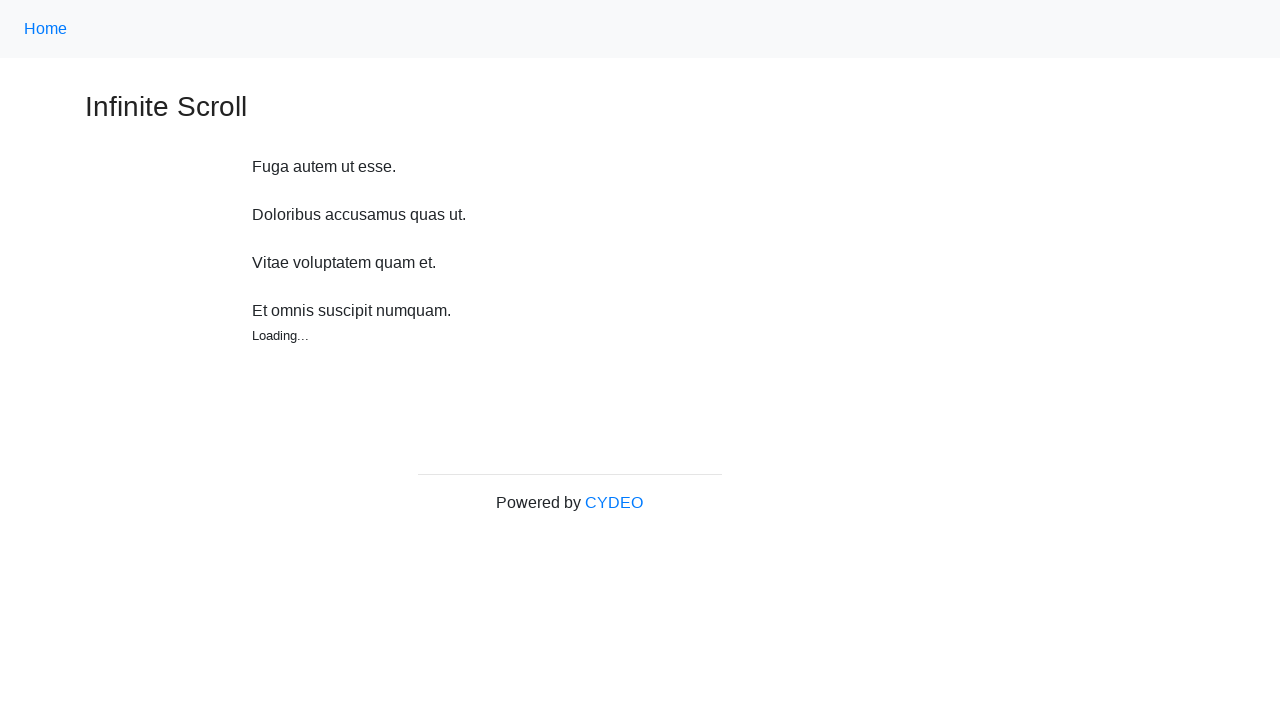

Waited 1 second before next scroll
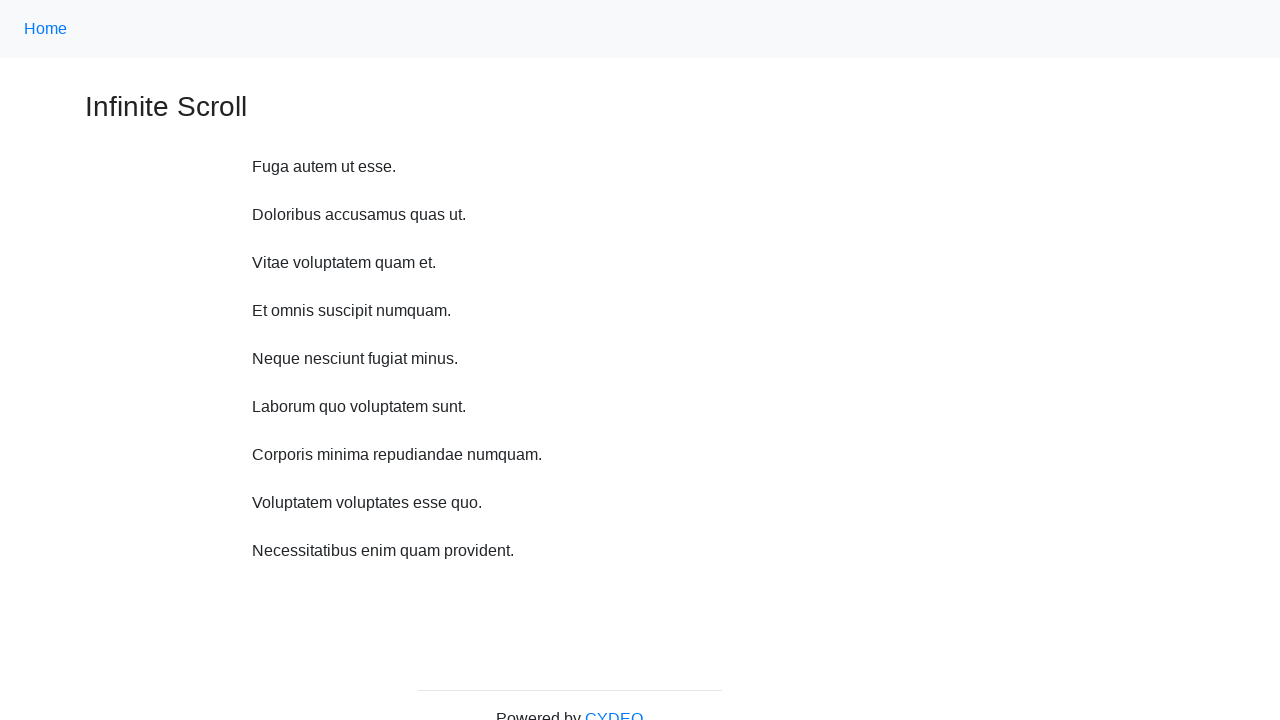

Scrolled down 750 pixels (iteration 1/10)
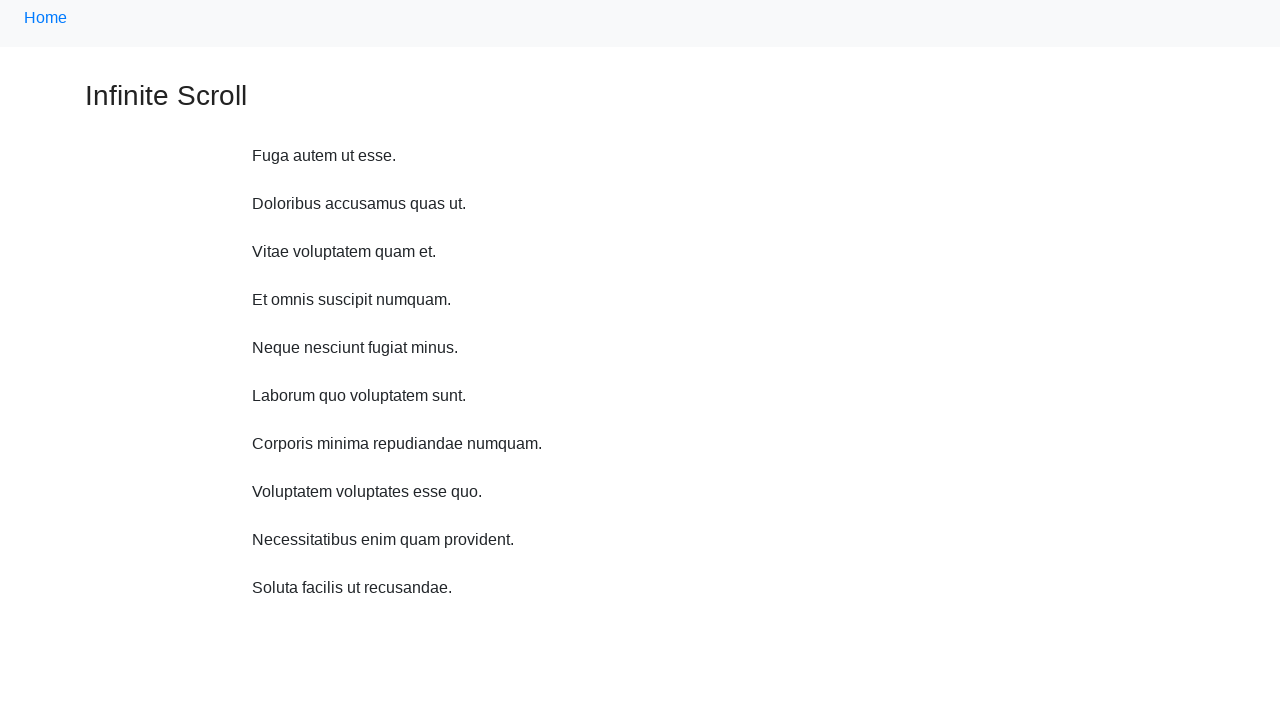

Waited 1 second before next scroll
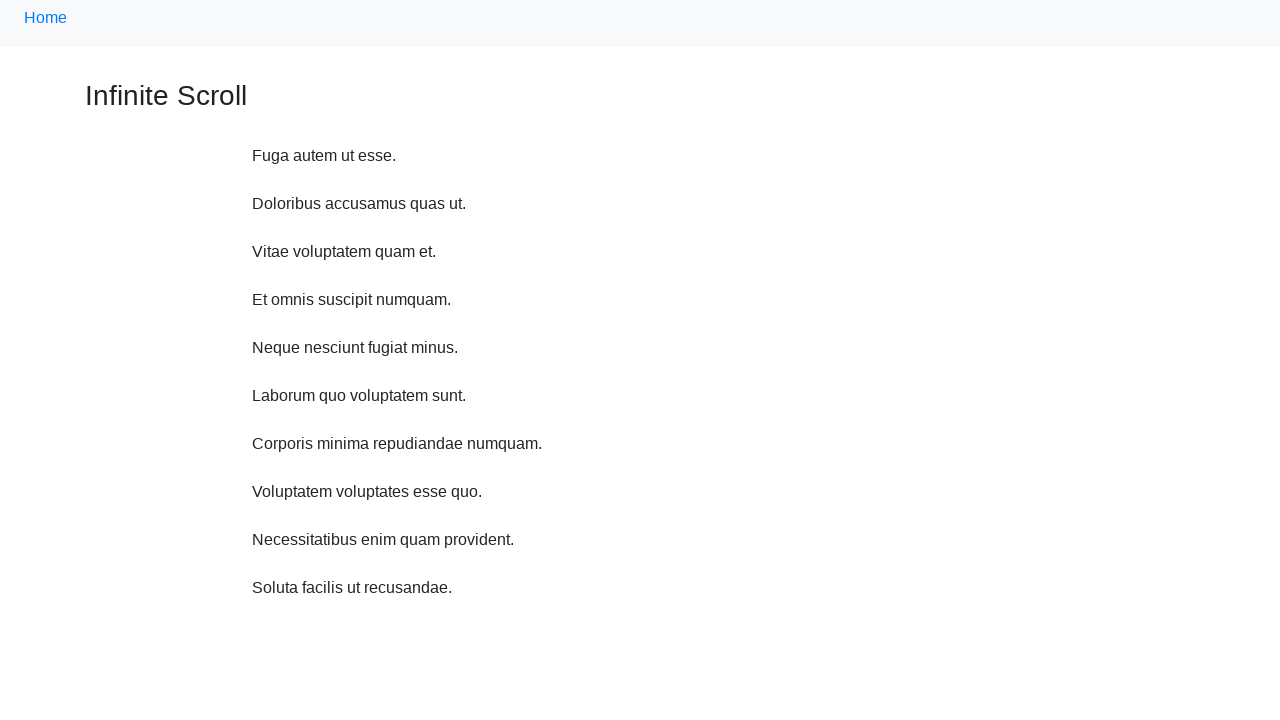

Scrolled down 750 pixels (iteration 2/10)
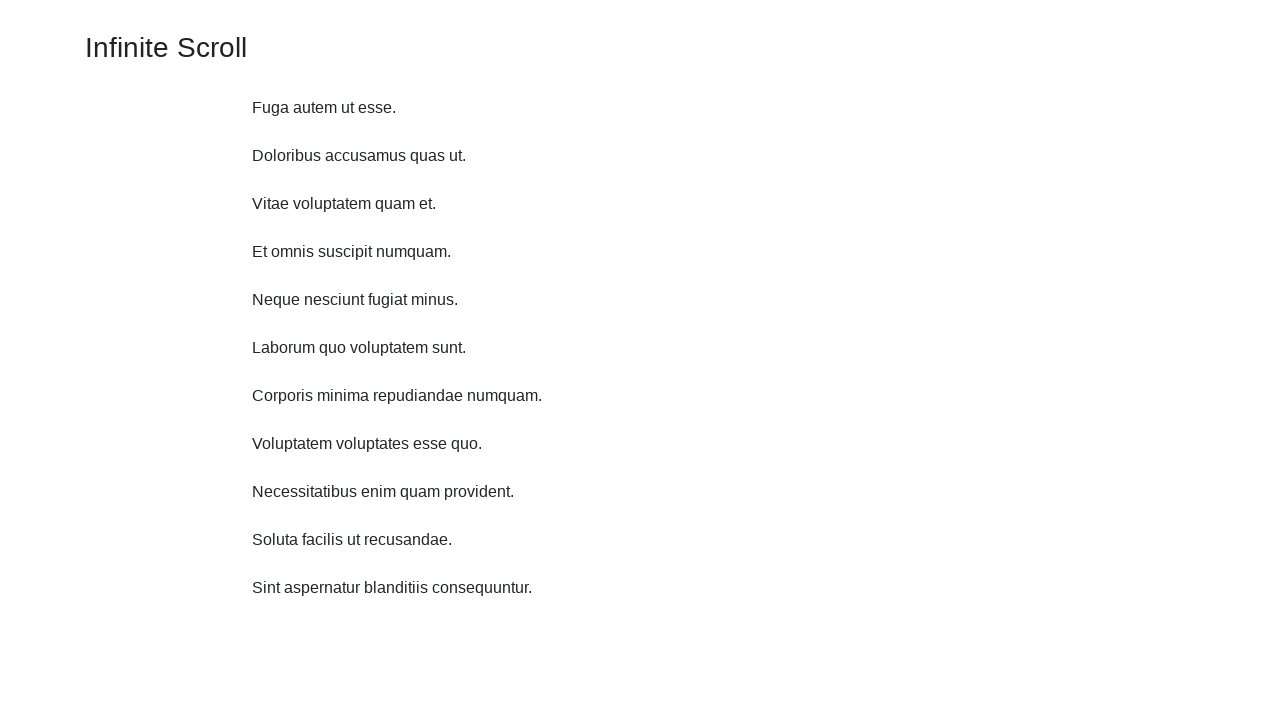

Waited 1 second before next scroll
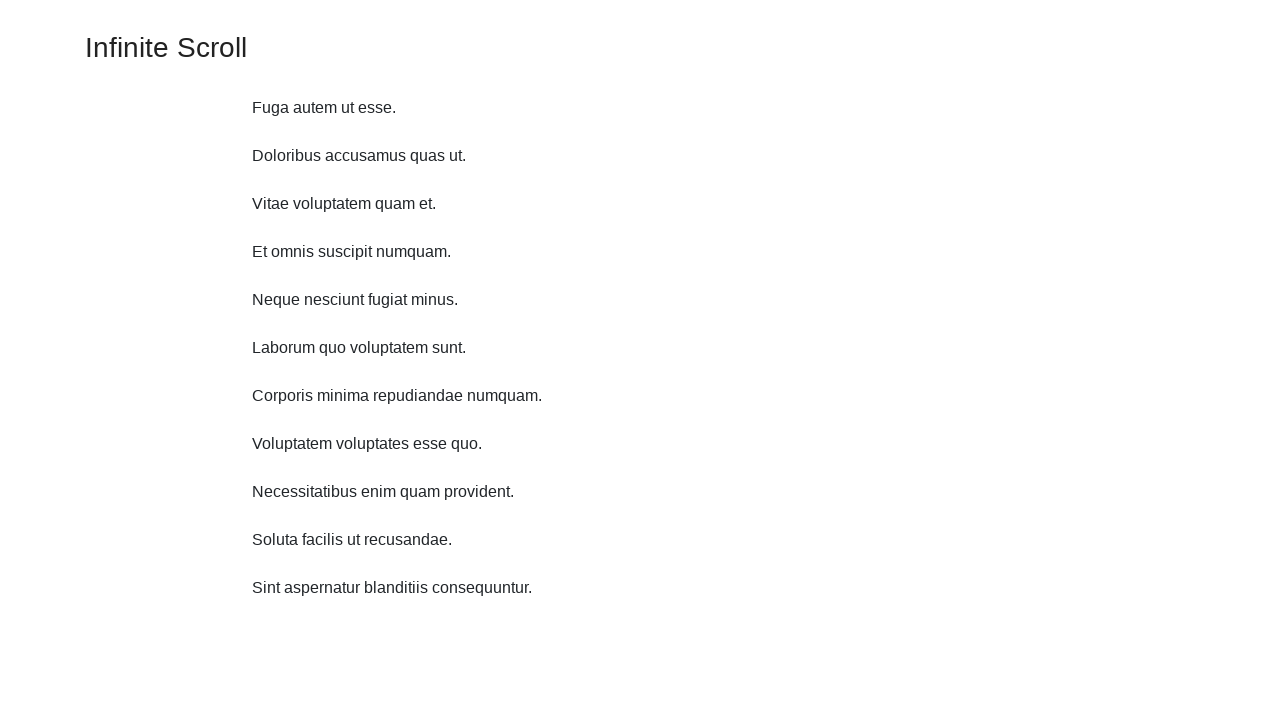

Scrolled down 750 pixels (iteration 3/10)
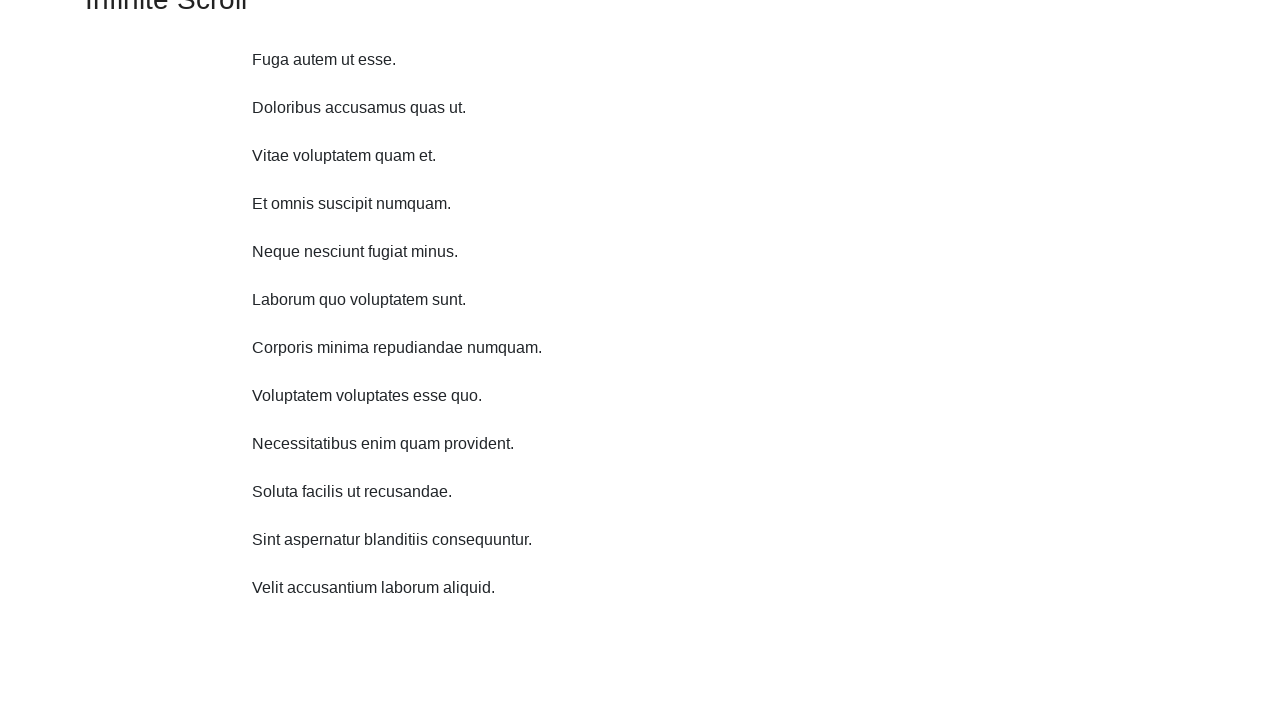

Waited 1 second before next scroll
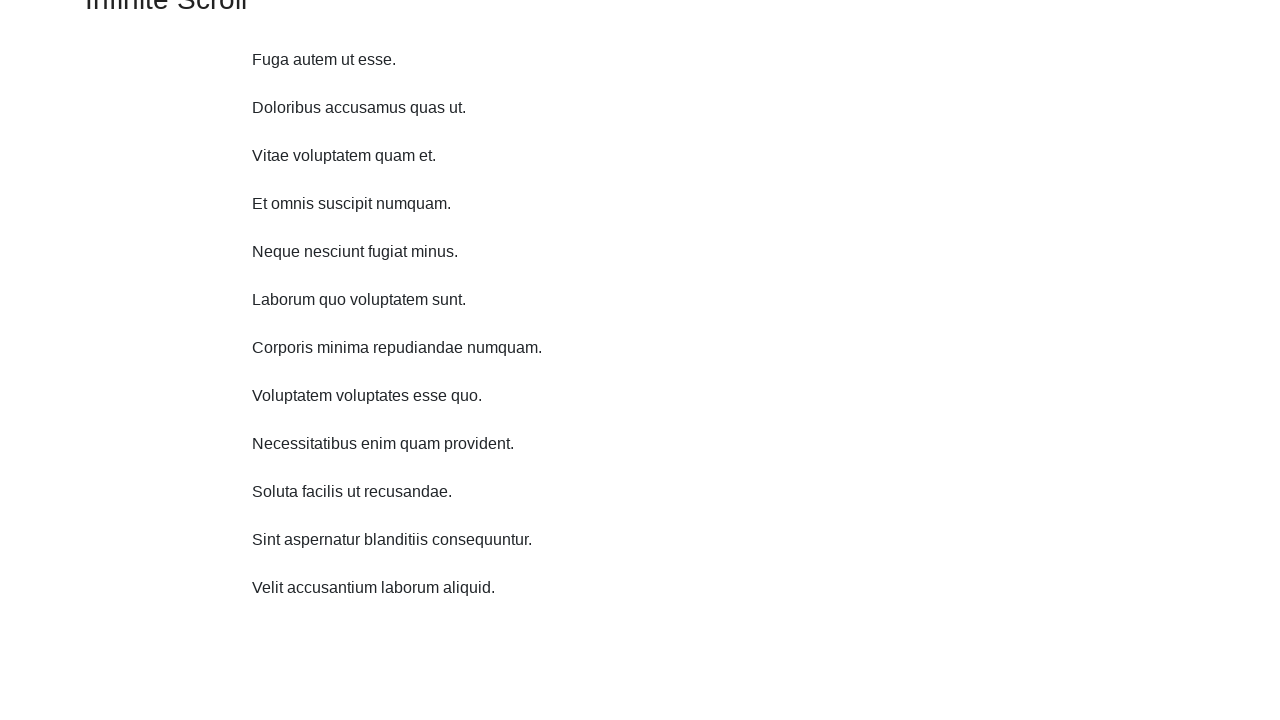

Scrolled down 750 pixels (iteration 4/10)
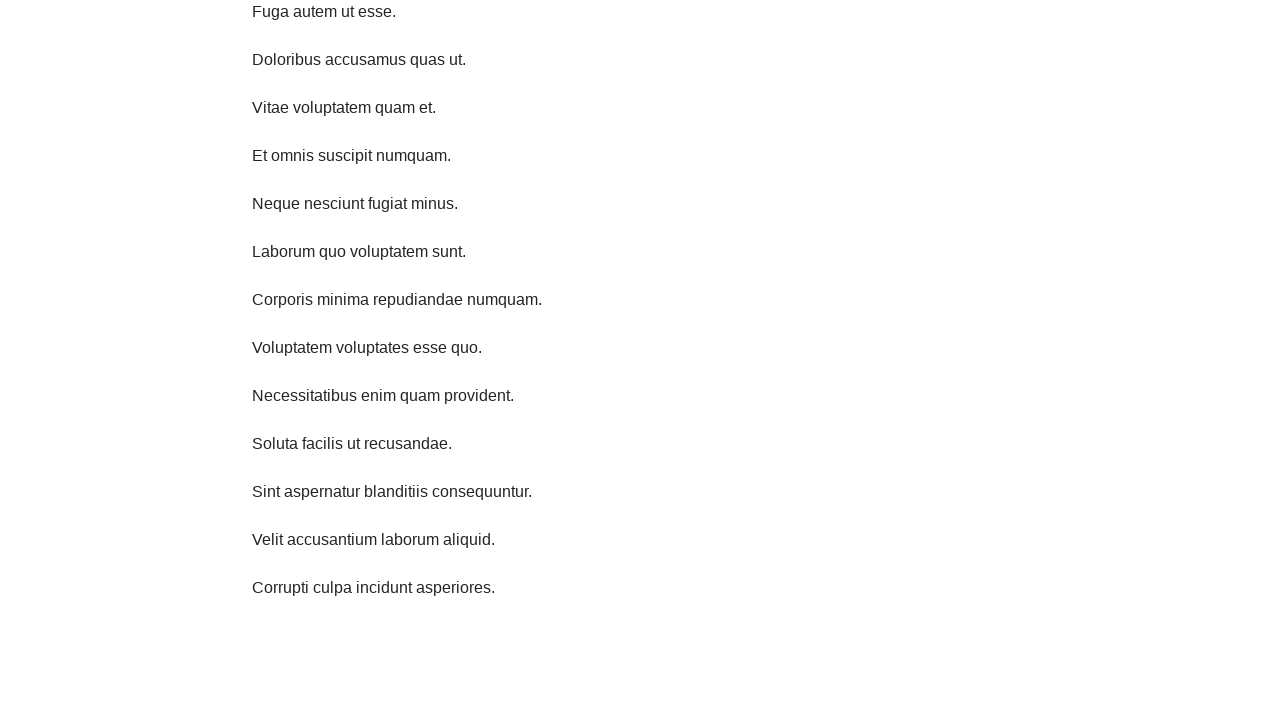

Waited 1 second before next scroll
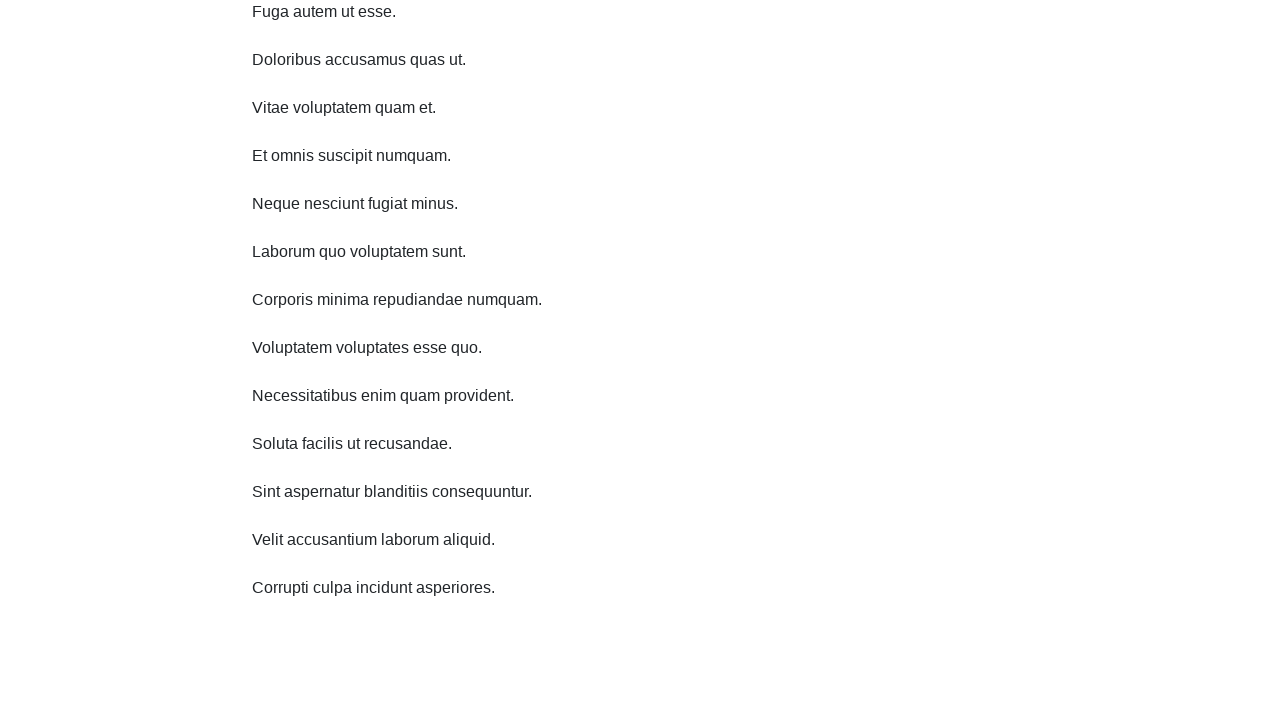

Scrolled down 750 pixels (iteration 5/10)
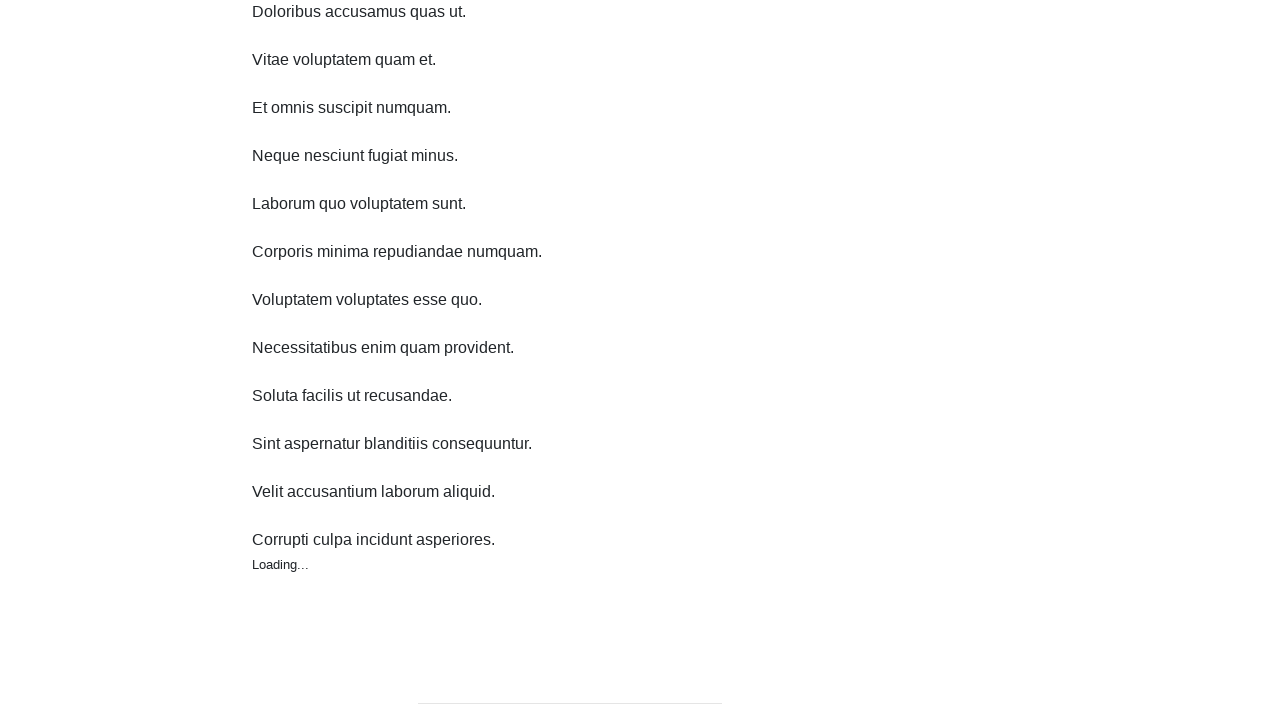

Waited 1 second before next scroll
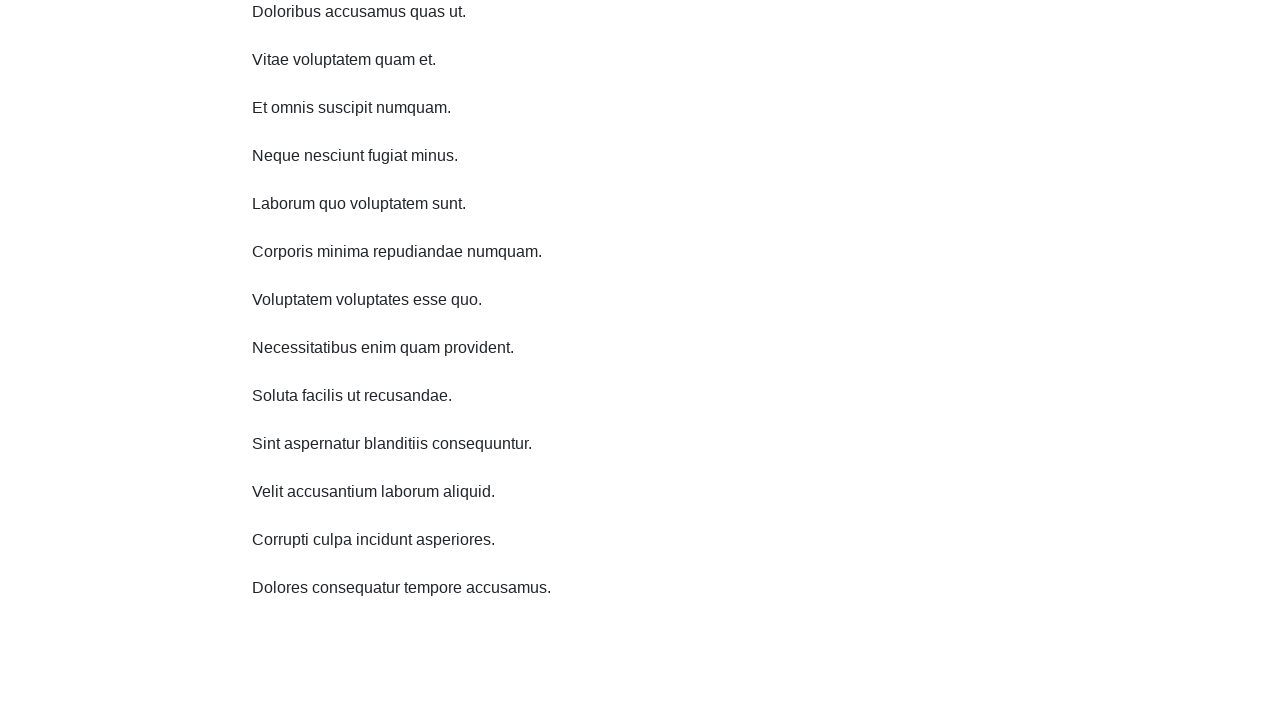

Scrolled down 750 pixels (iteration 6/10)
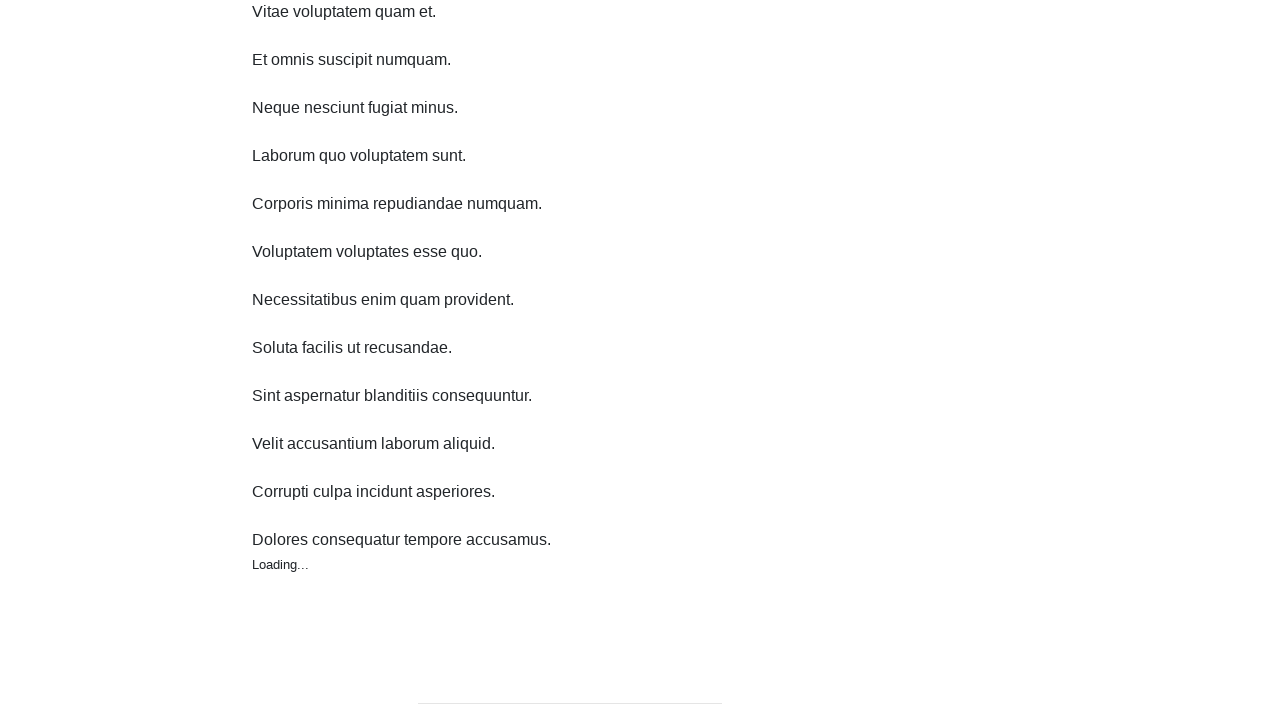

Waited 1 second before next scroll
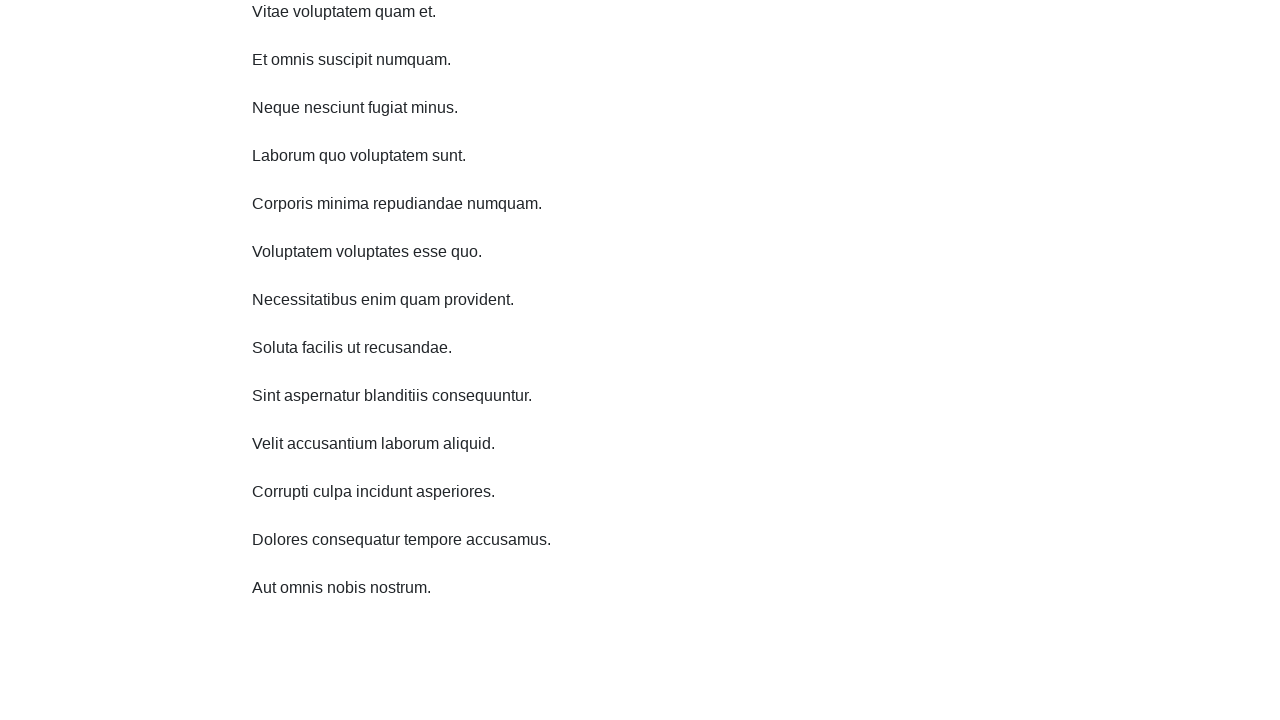

Scrolled down 750 pixels (iteration 7/10)
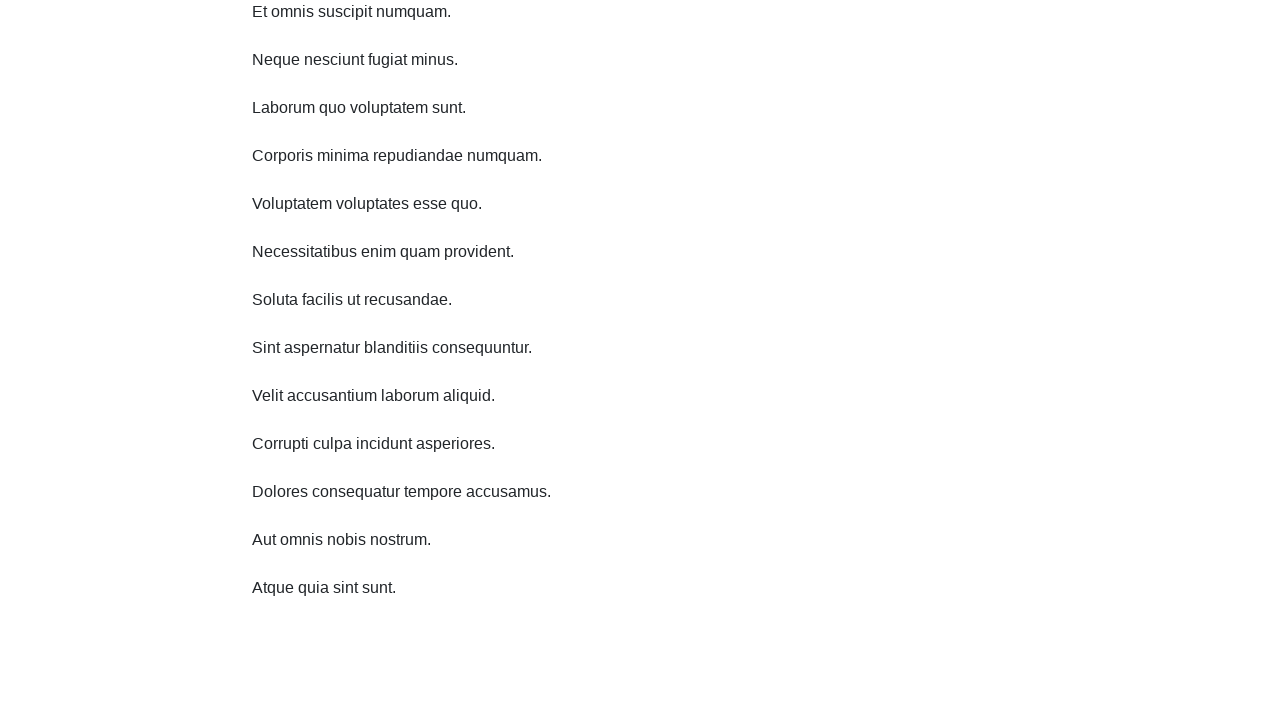

Waited 1 second before next scroll
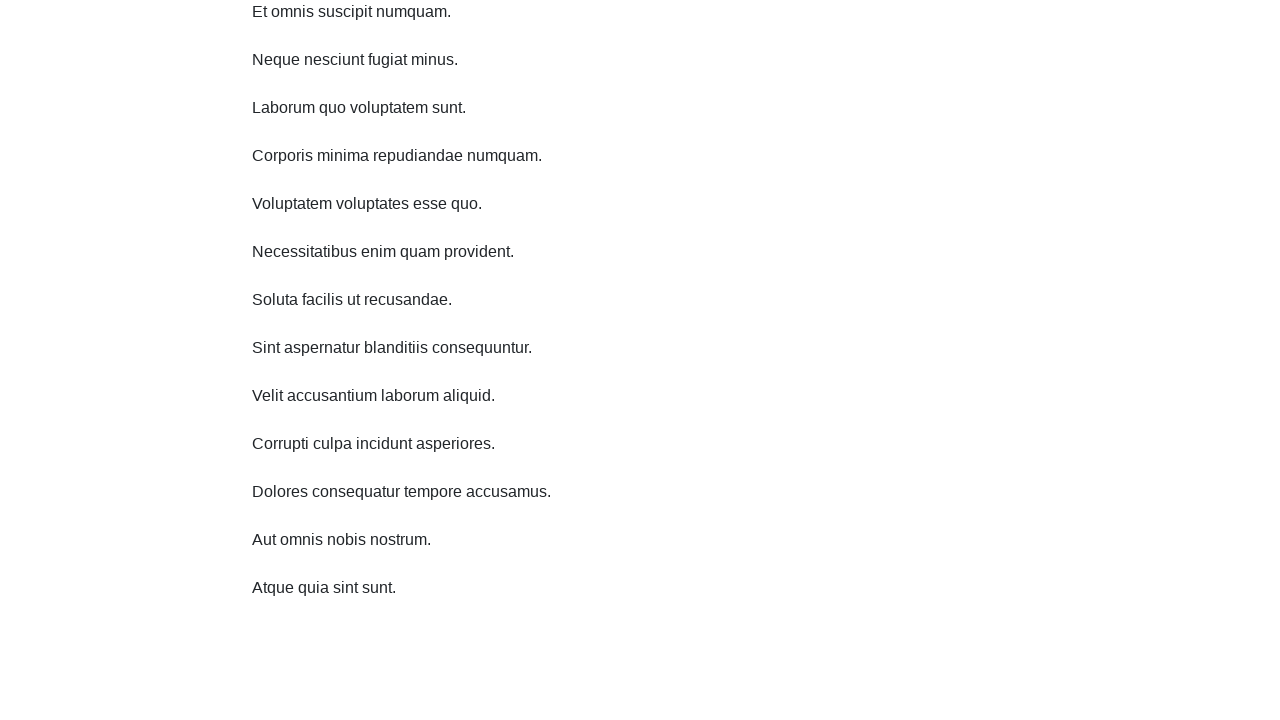

Scrolled down 750 pixels (iteration 8/10)
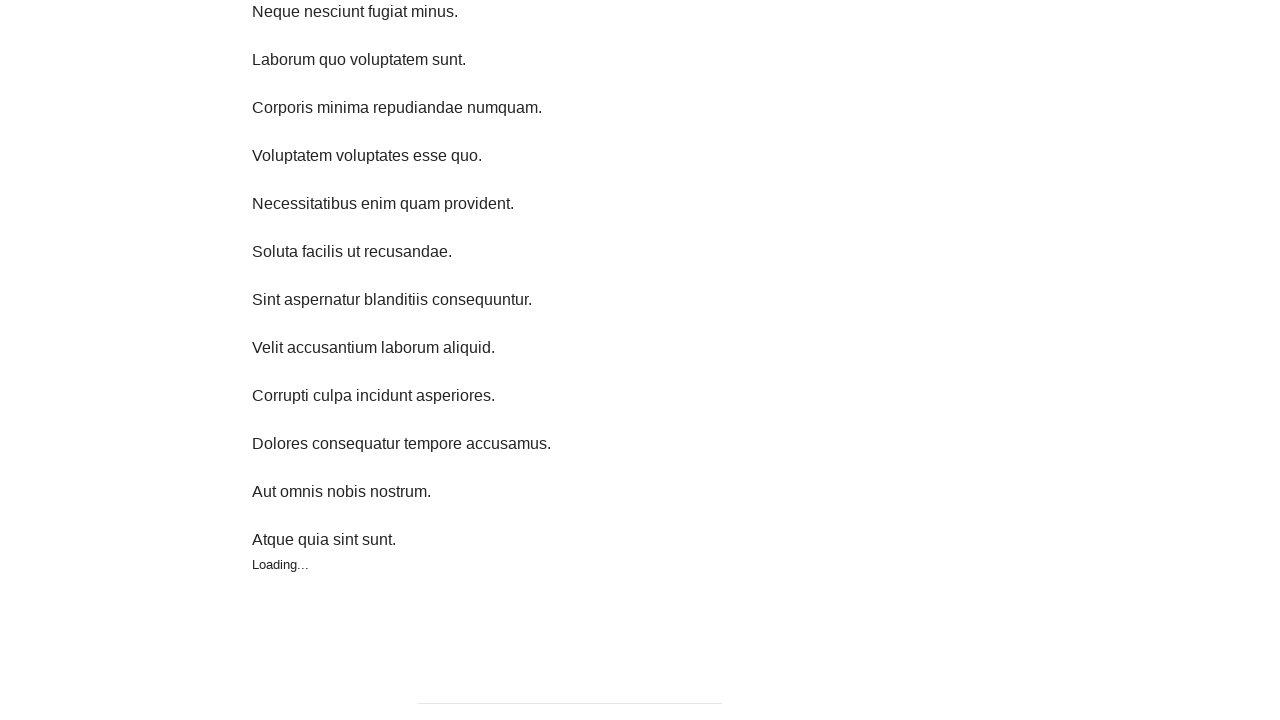

Waited 1 second before next scroll
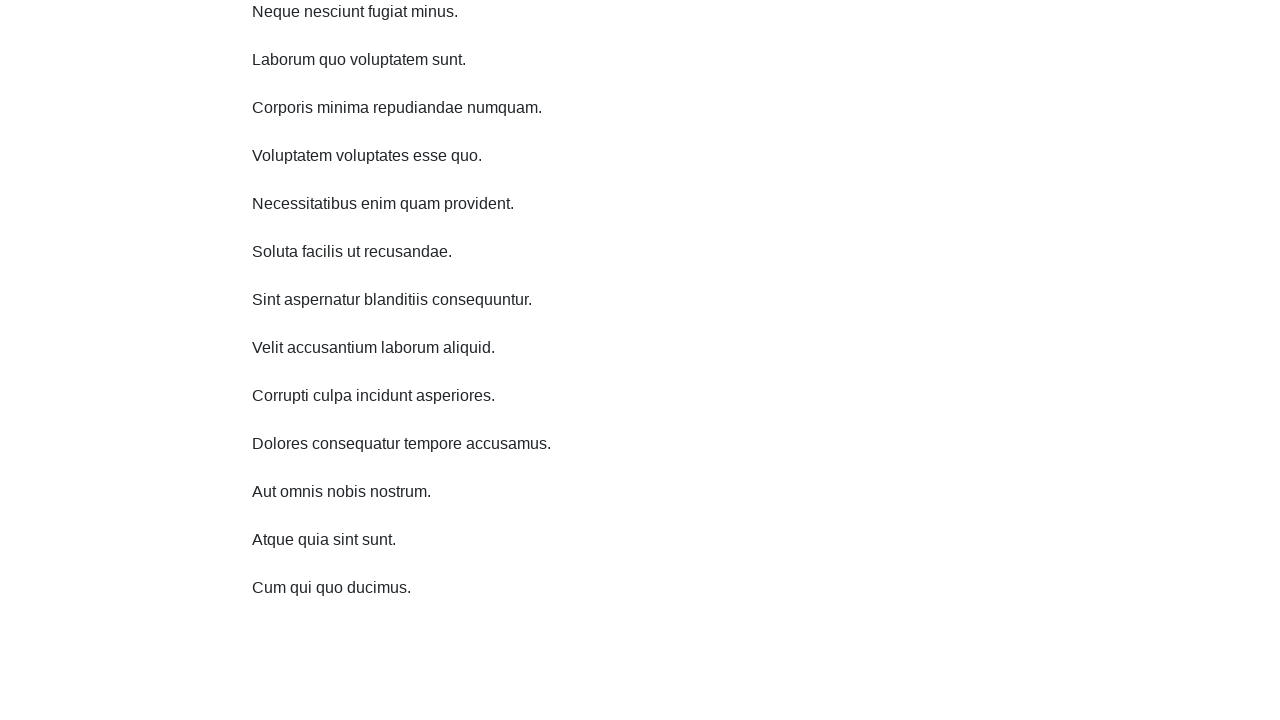

Scrolled down 750 pixels (iteration 9/10)
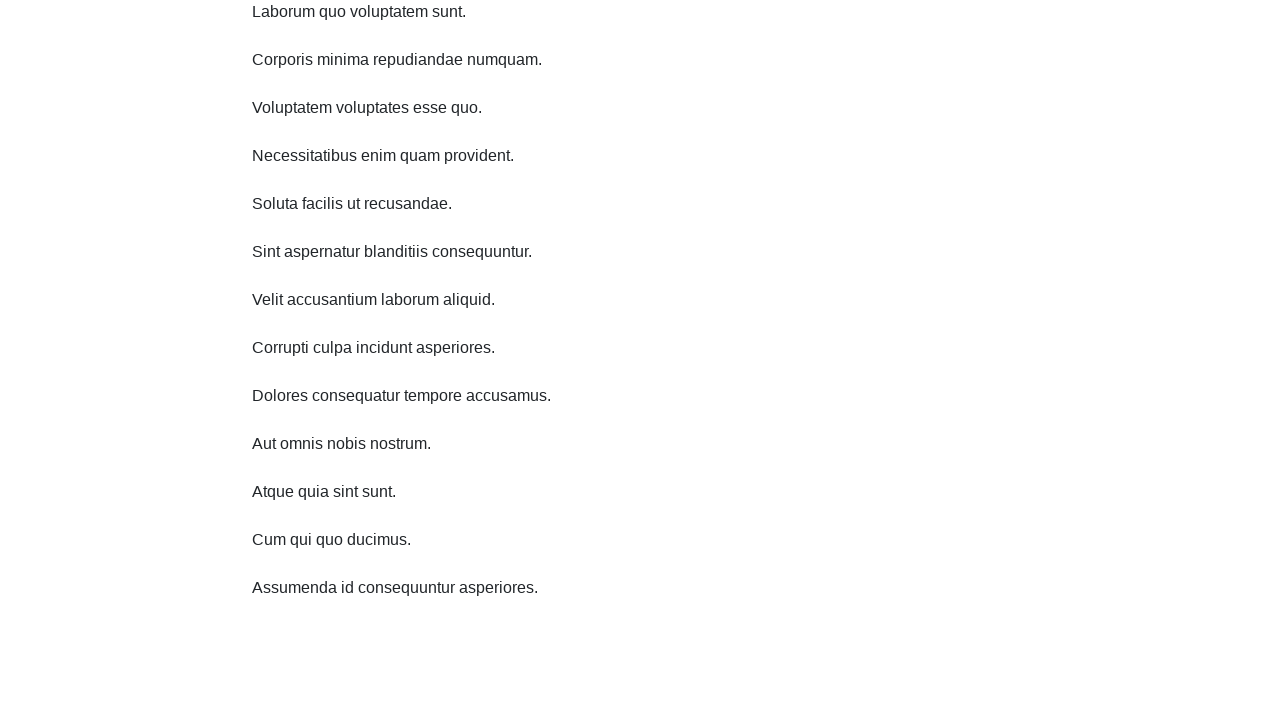

Waited 1 second before next scroll
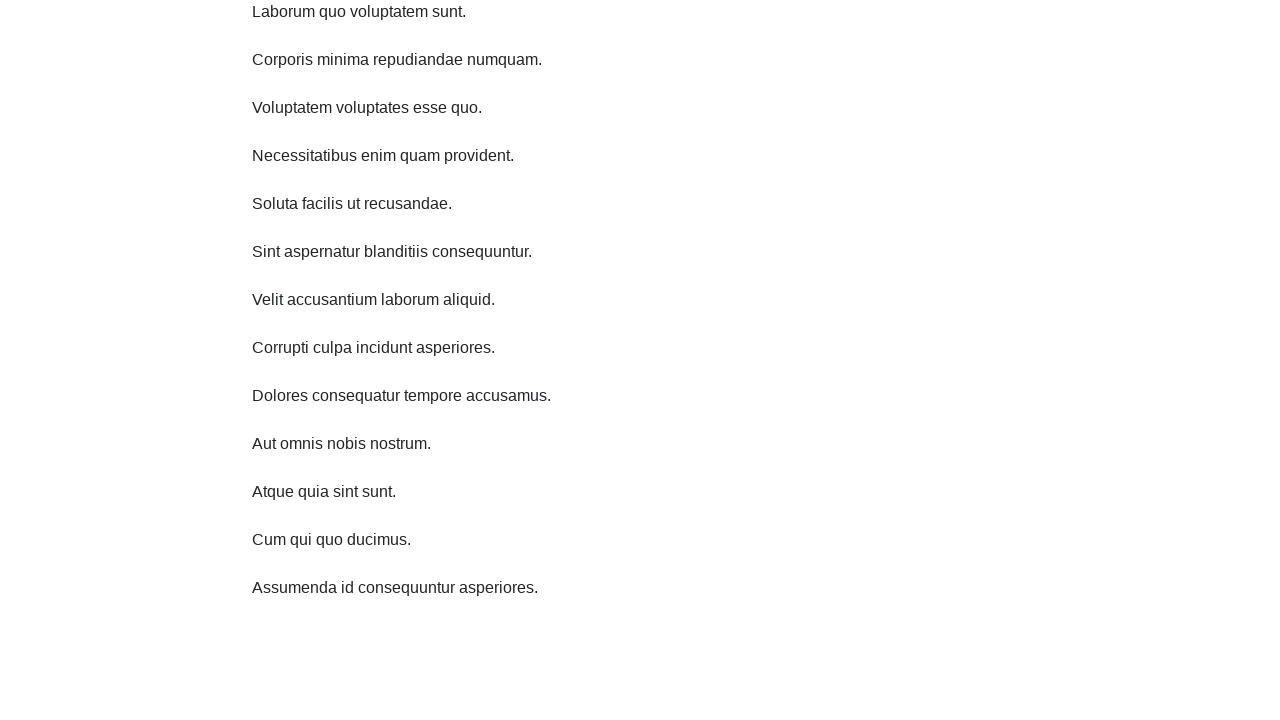

Scrolled down 750 pixels (iteration 10/10)
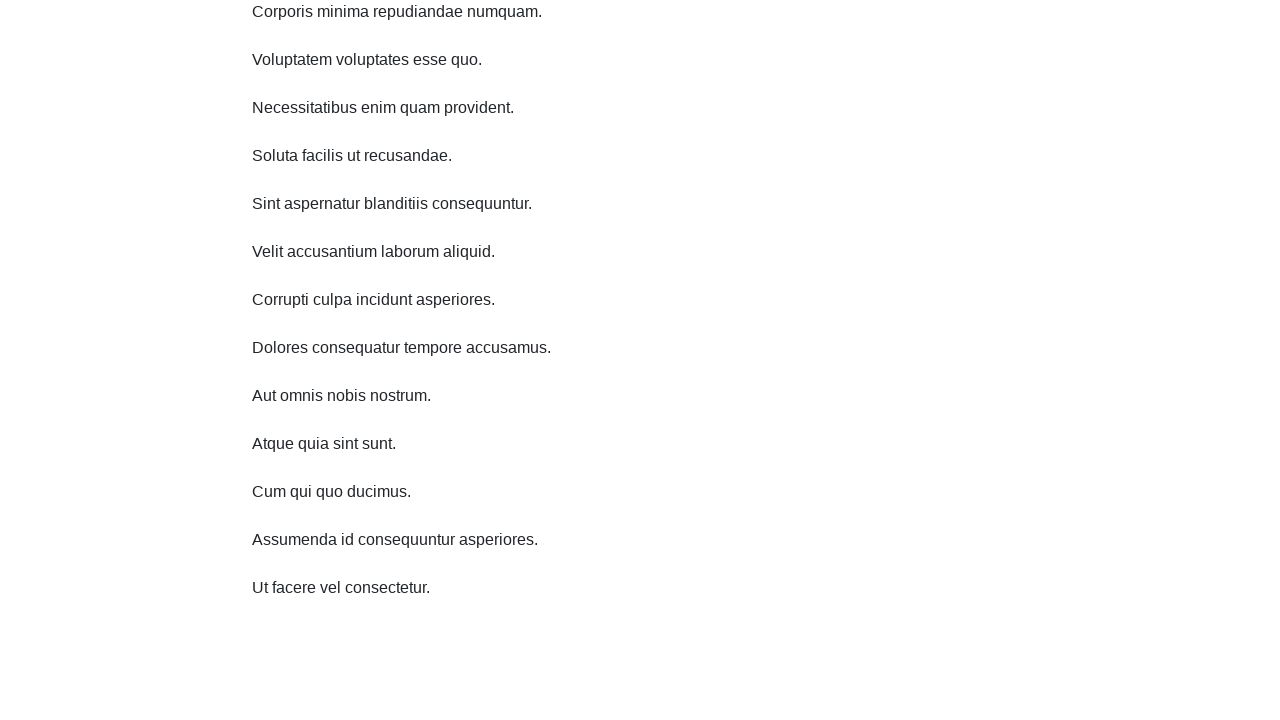

Waited 1 second before next scroll
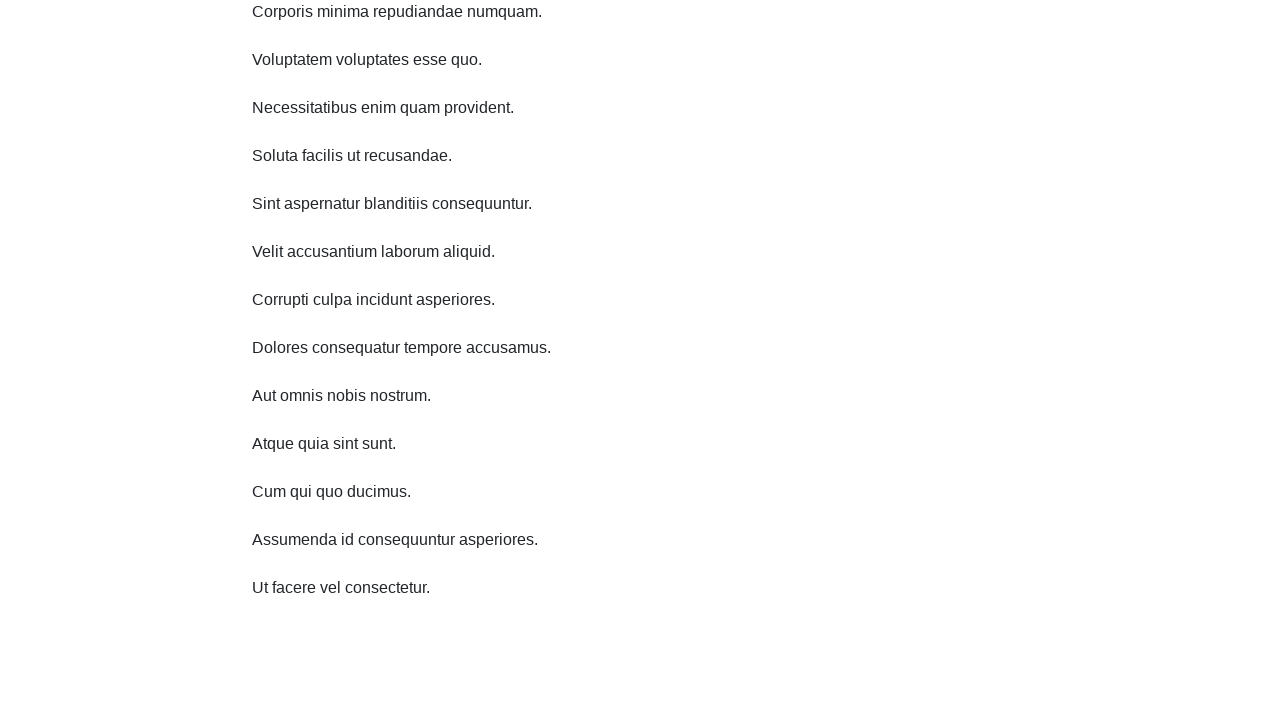

Scrolled up 750 pixels (iteration 1/10)
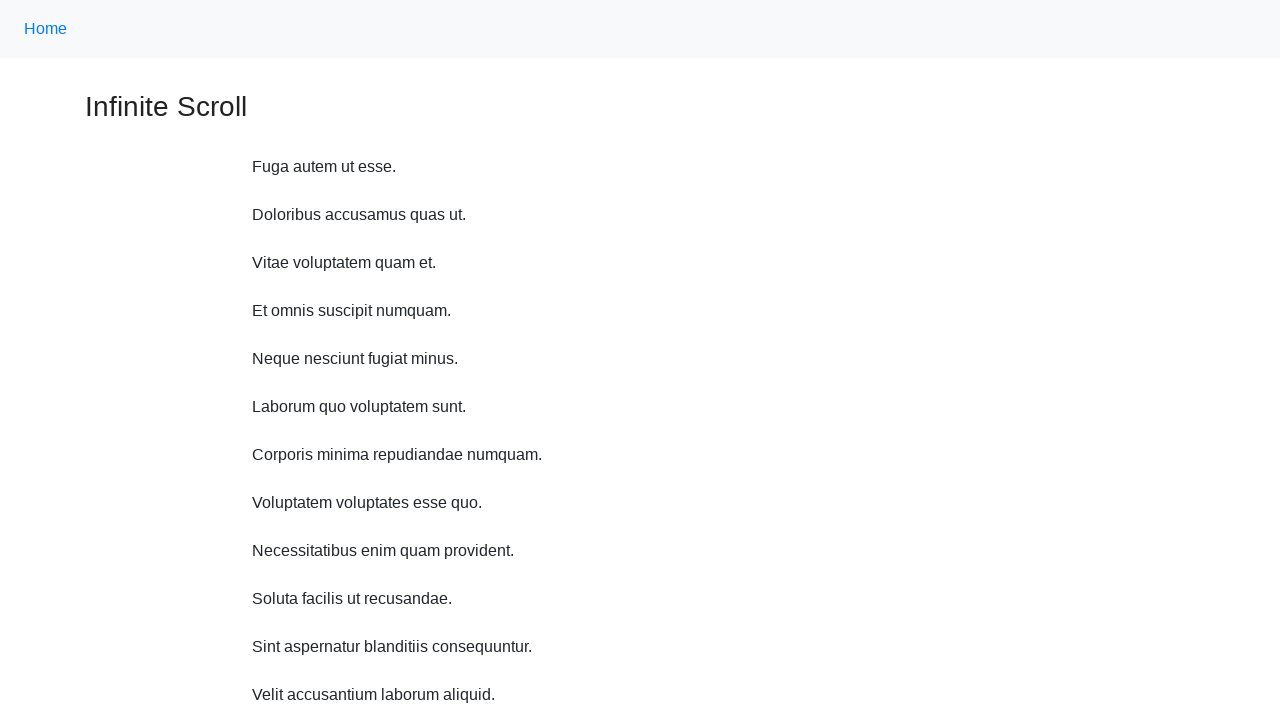

Waited 1 second before next scroll
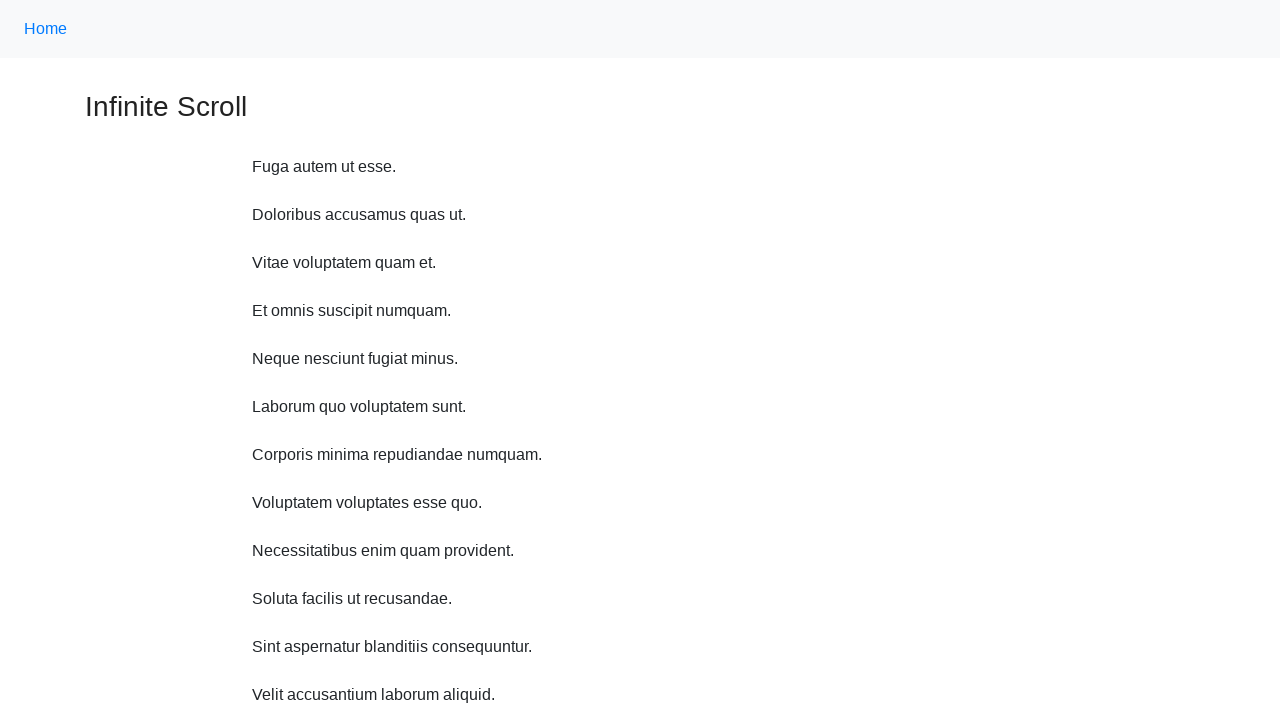

Scrolled up 750 pixels (iteration 2/10)
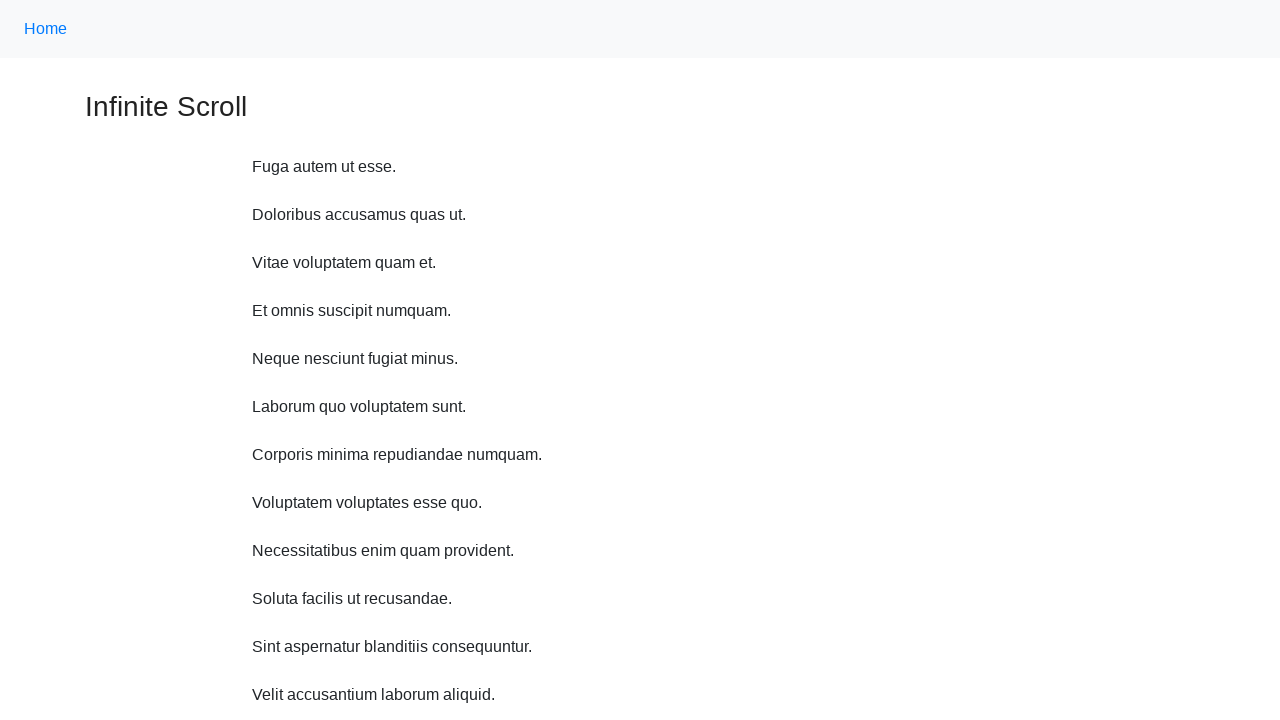

Waited 1 second before next scroll
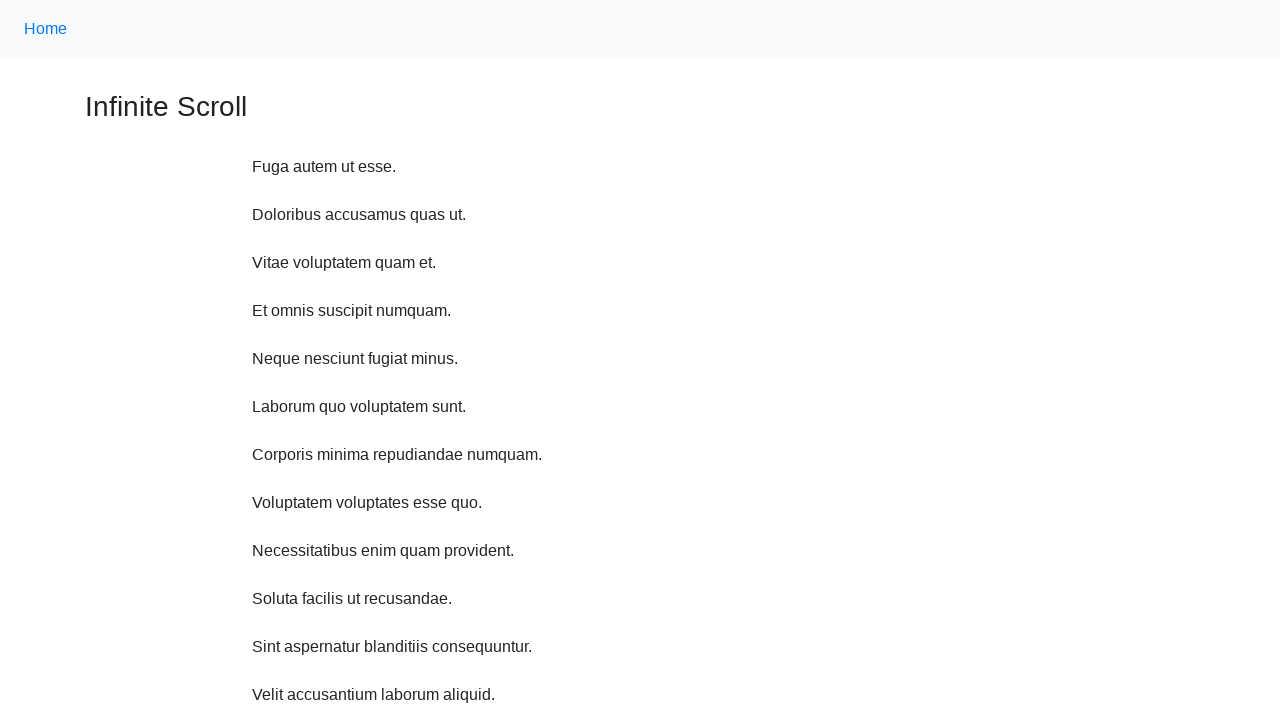

Scrolled up 750 pixels (iteration 3/10)
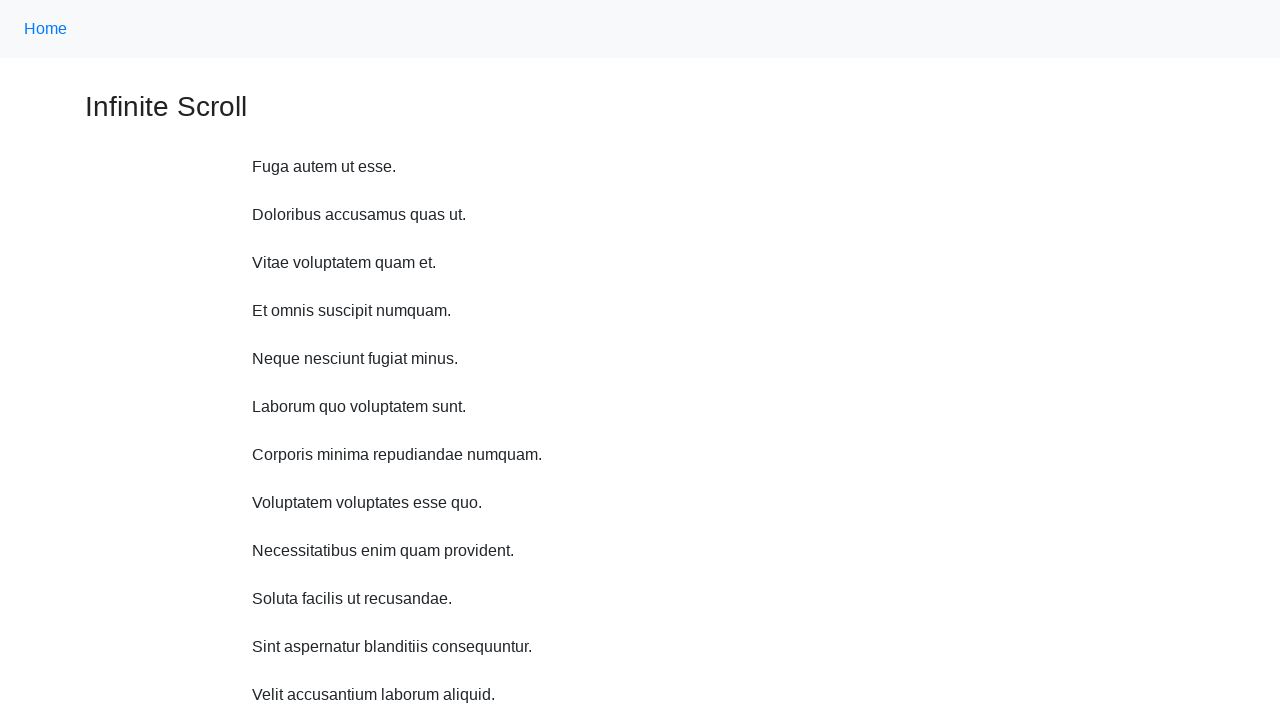

Waited 1 second before next scroll
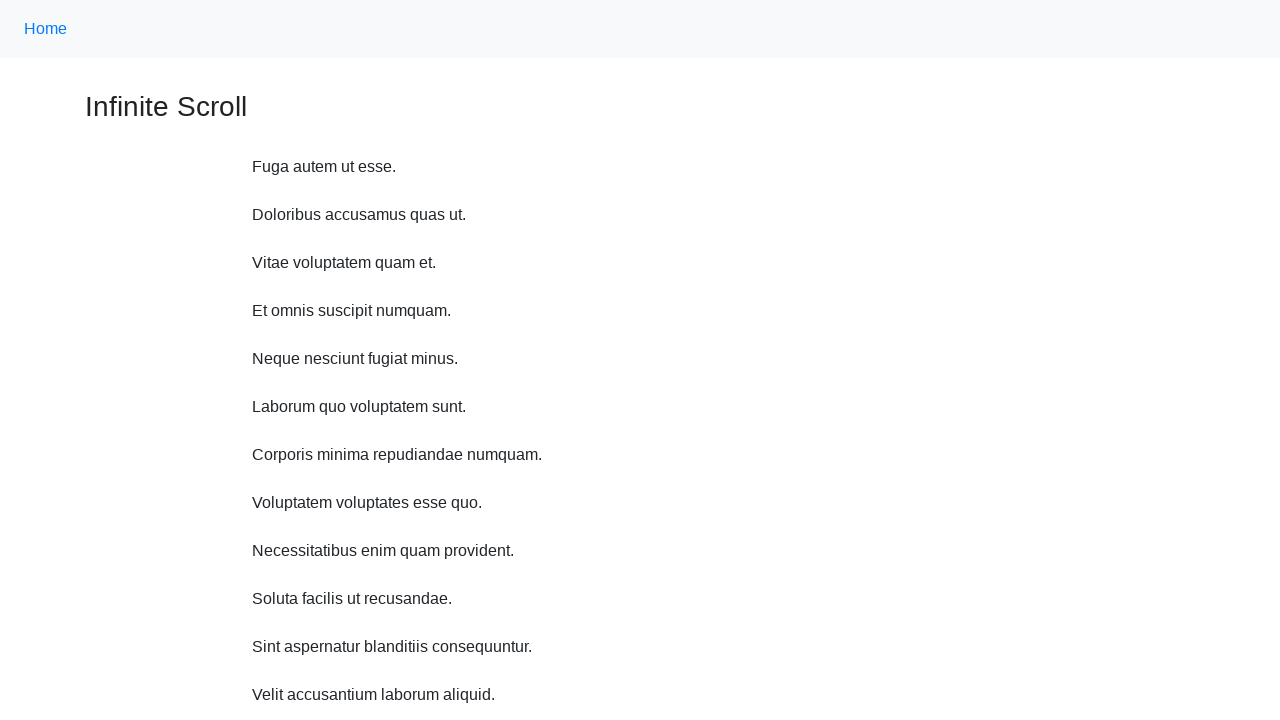

Scrolled up 750 pixels (iteration 4/10)
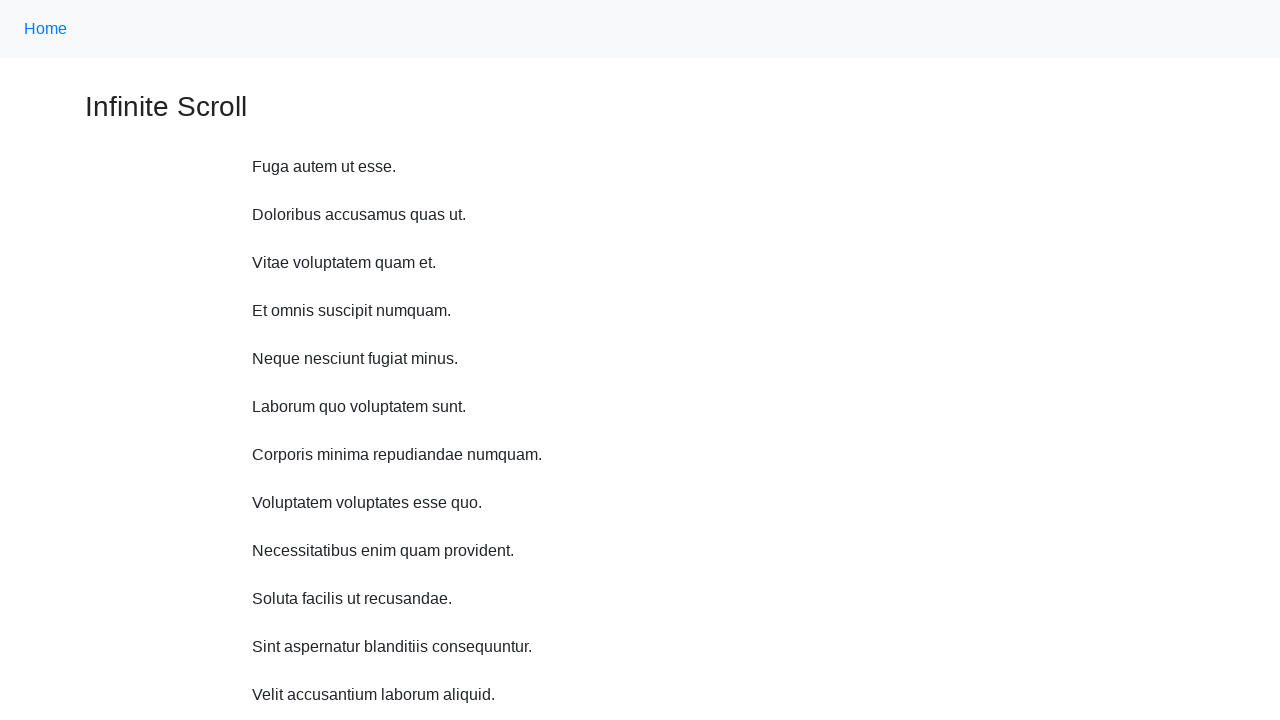

Waited 1 second before next scroll
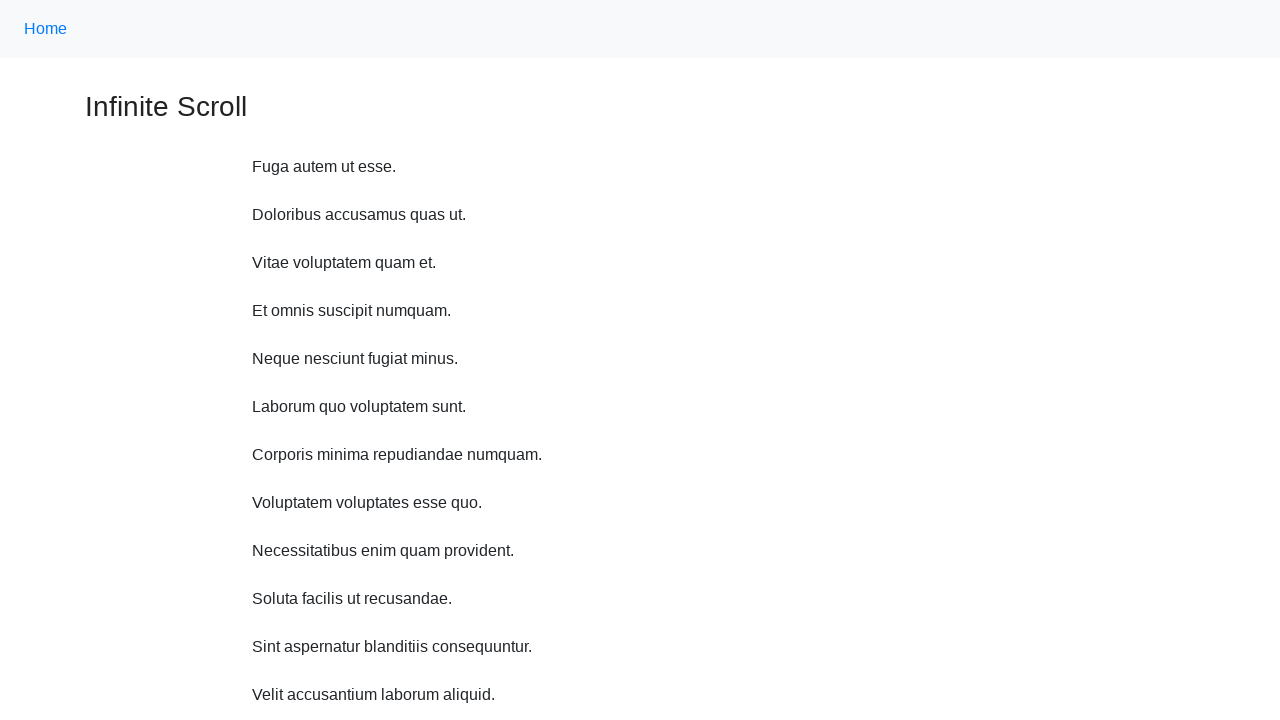

Scrolled up 750 pixels (iteration 5/10)
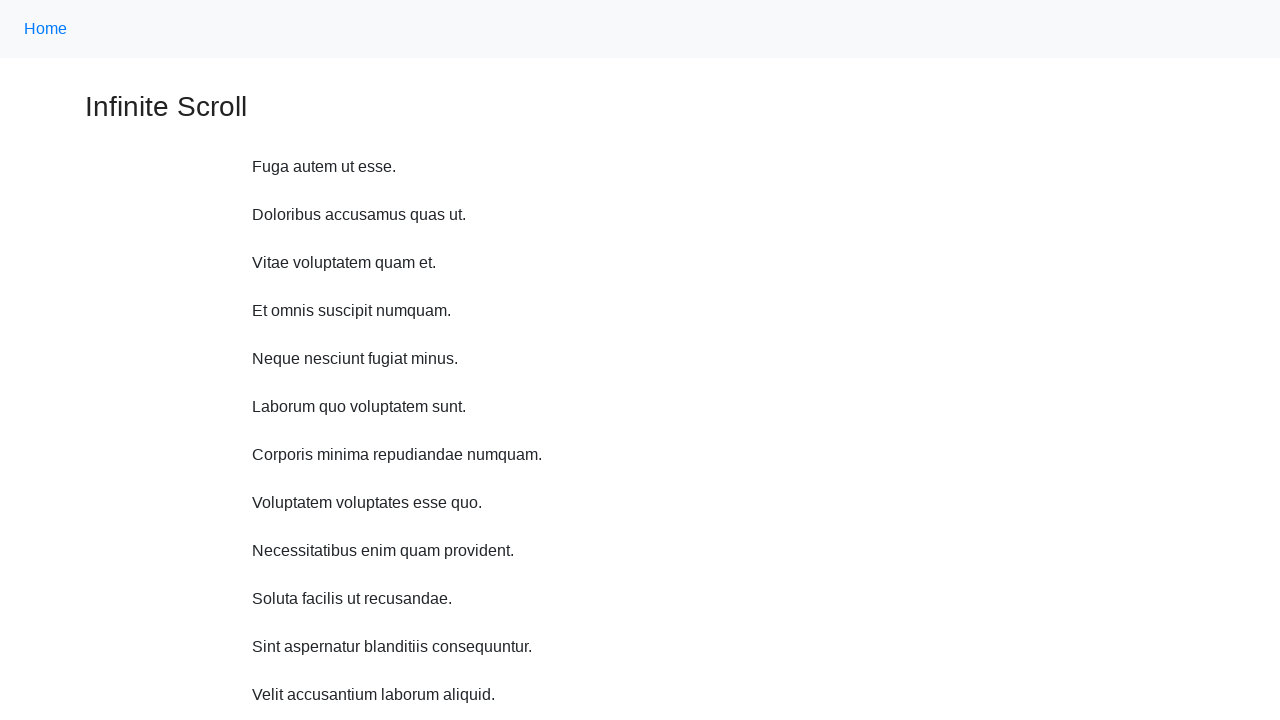

Waited 1 second before next scroll
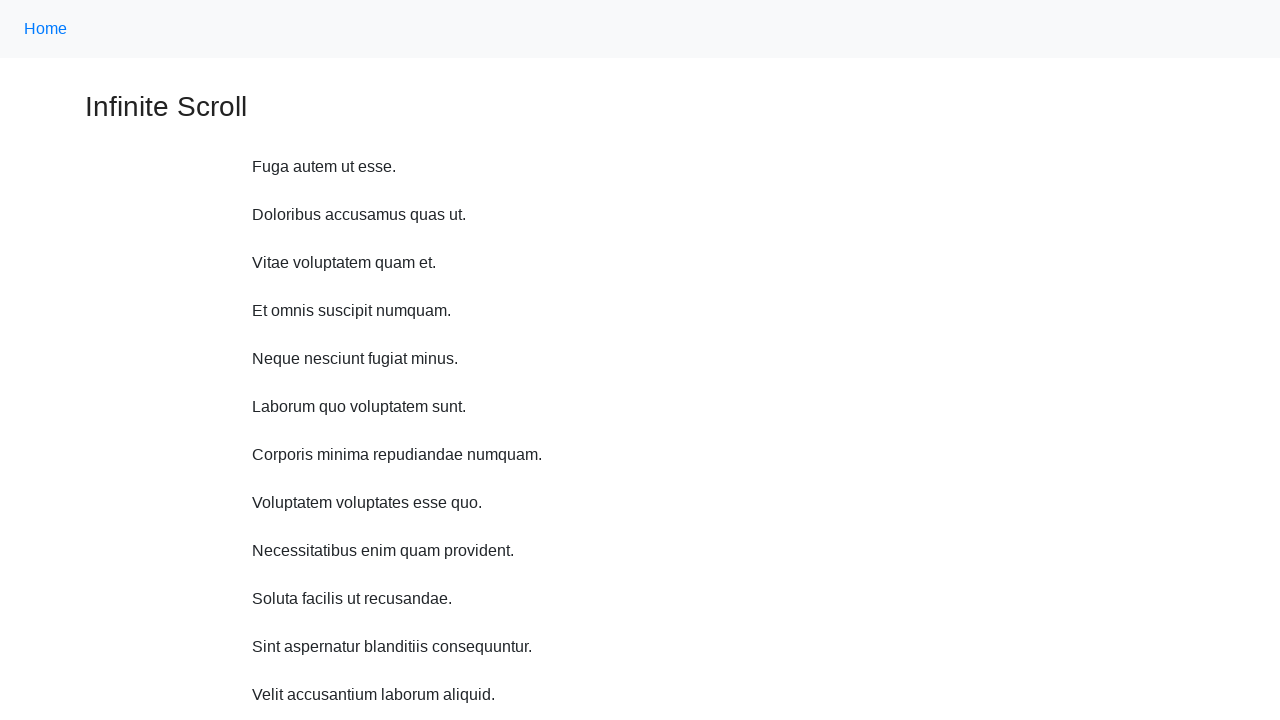

Scrolled up 750 pixels (iteration 6/10)
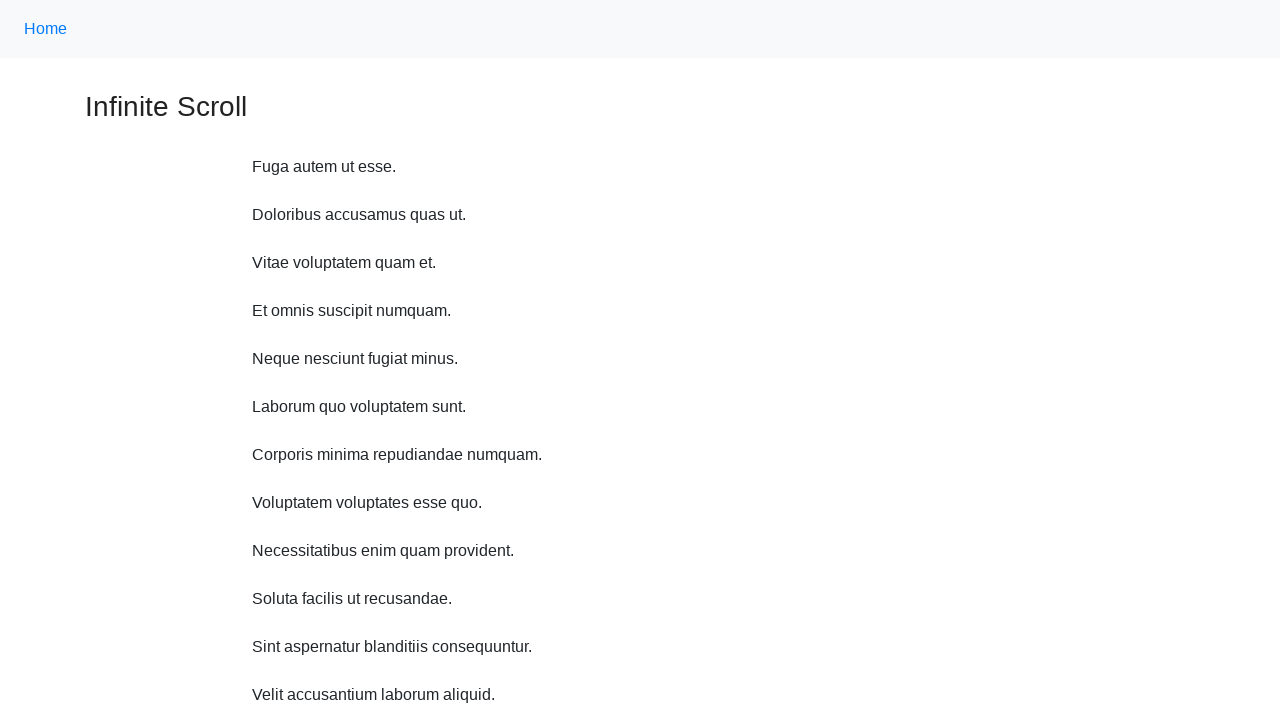

Waited 1 second before next scroll
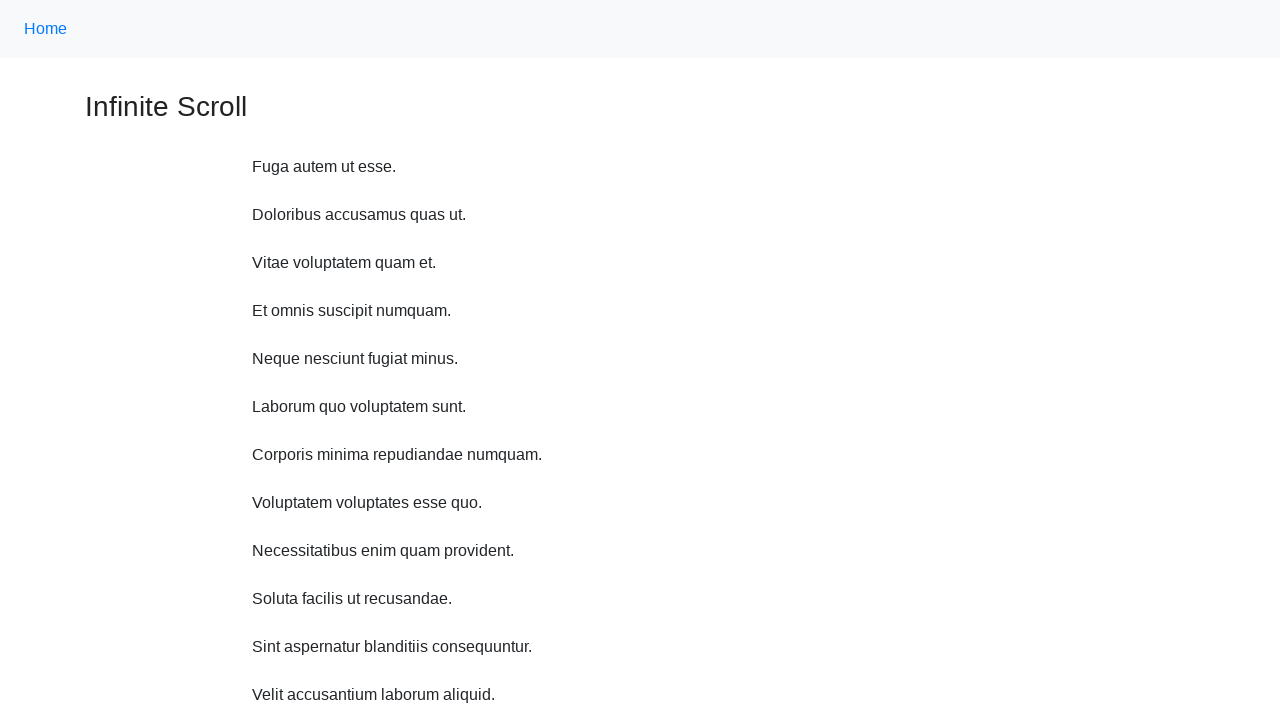

Scrolled up 750 pixels (iteration 7/10)
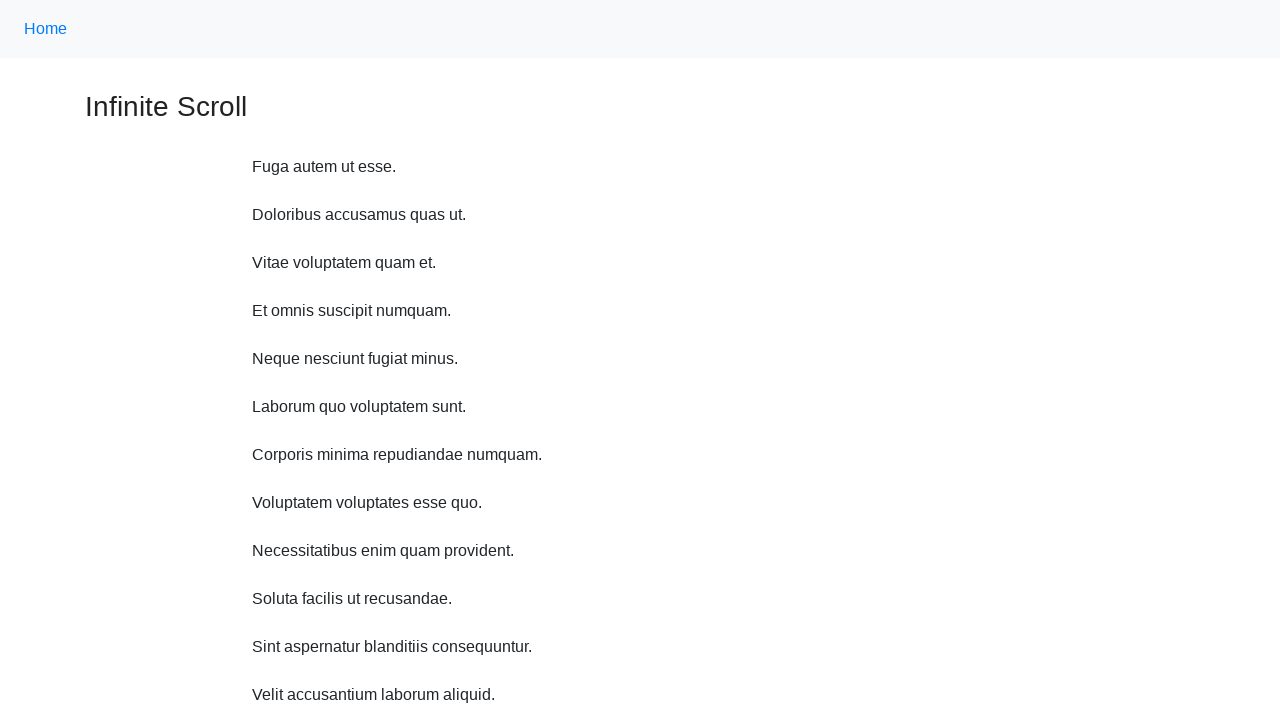

Waited 1 second before next scroll
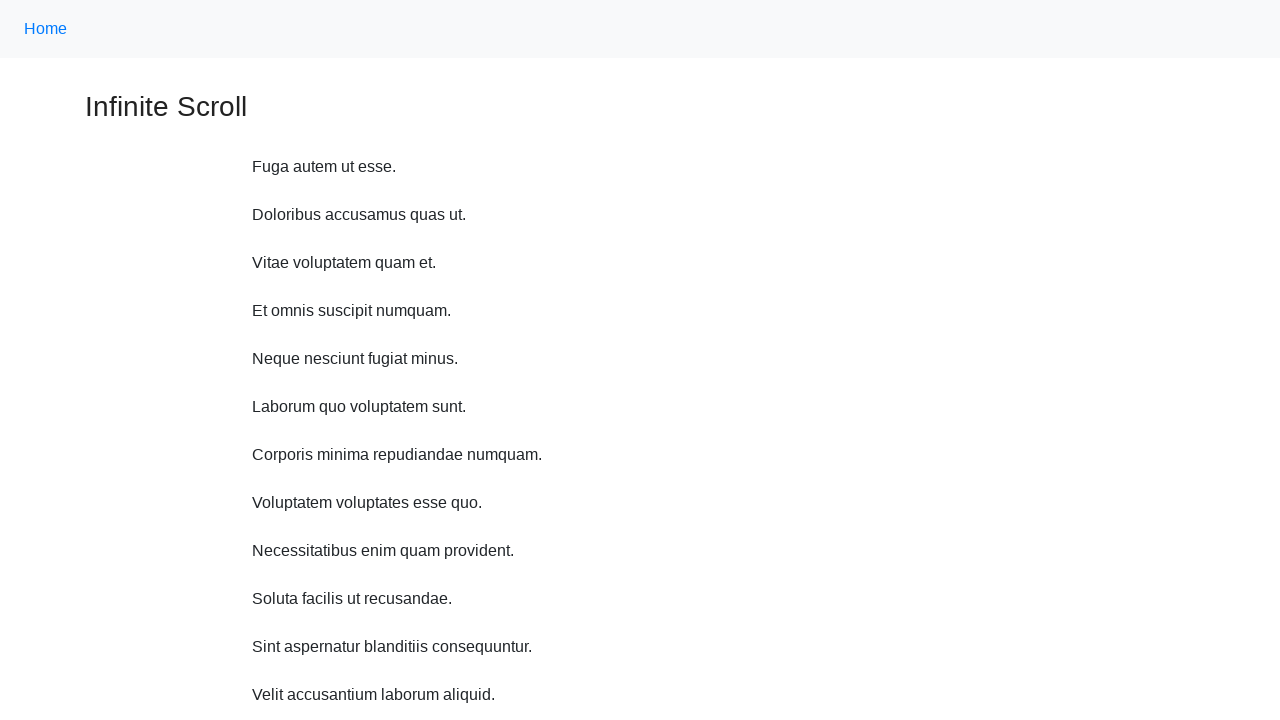

Scrolled up 750 pixels (iteration 8/10)
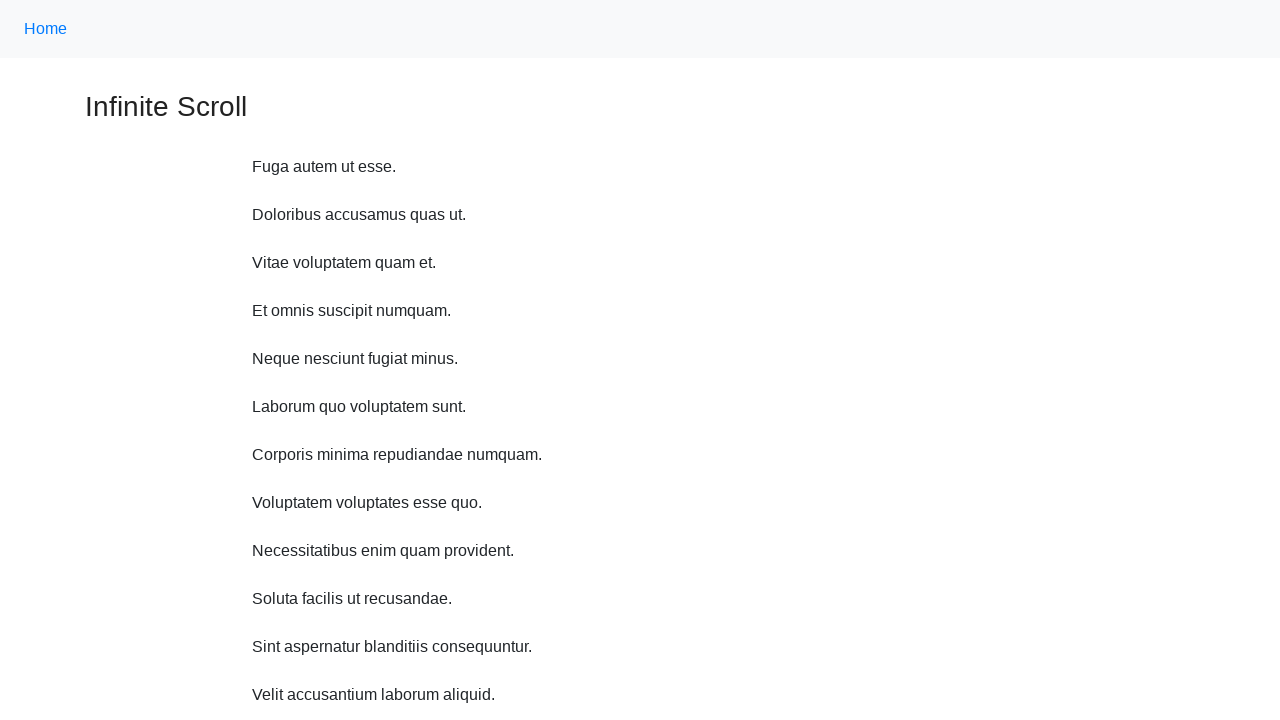

Waited 1 second before next scroll
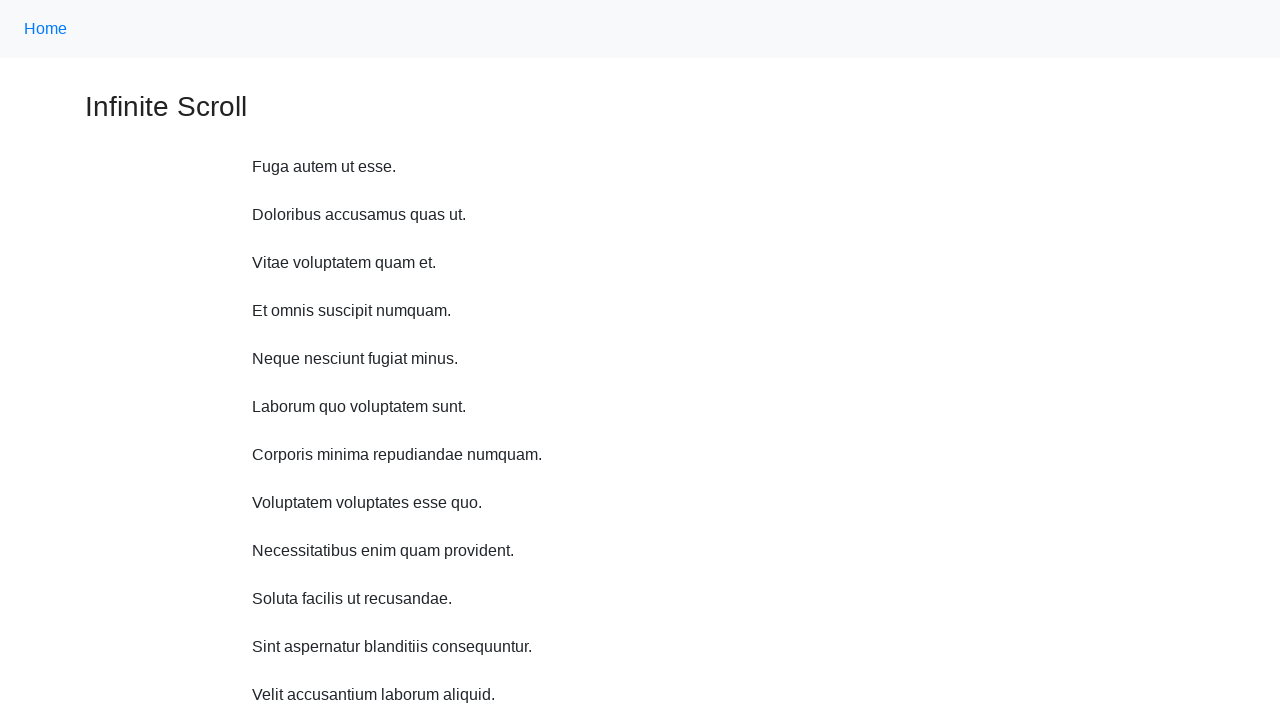

Scrolled up 750 pixels (iteration 9/10)
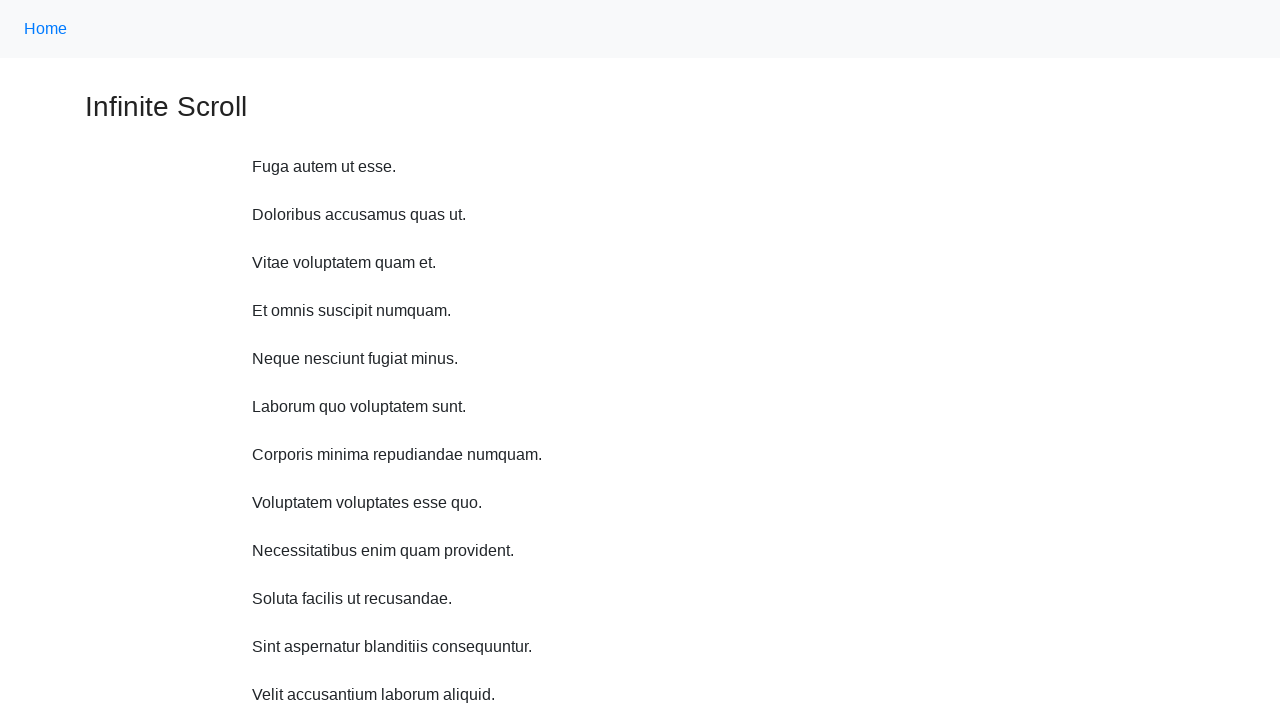

Waited 1 second before next scroll
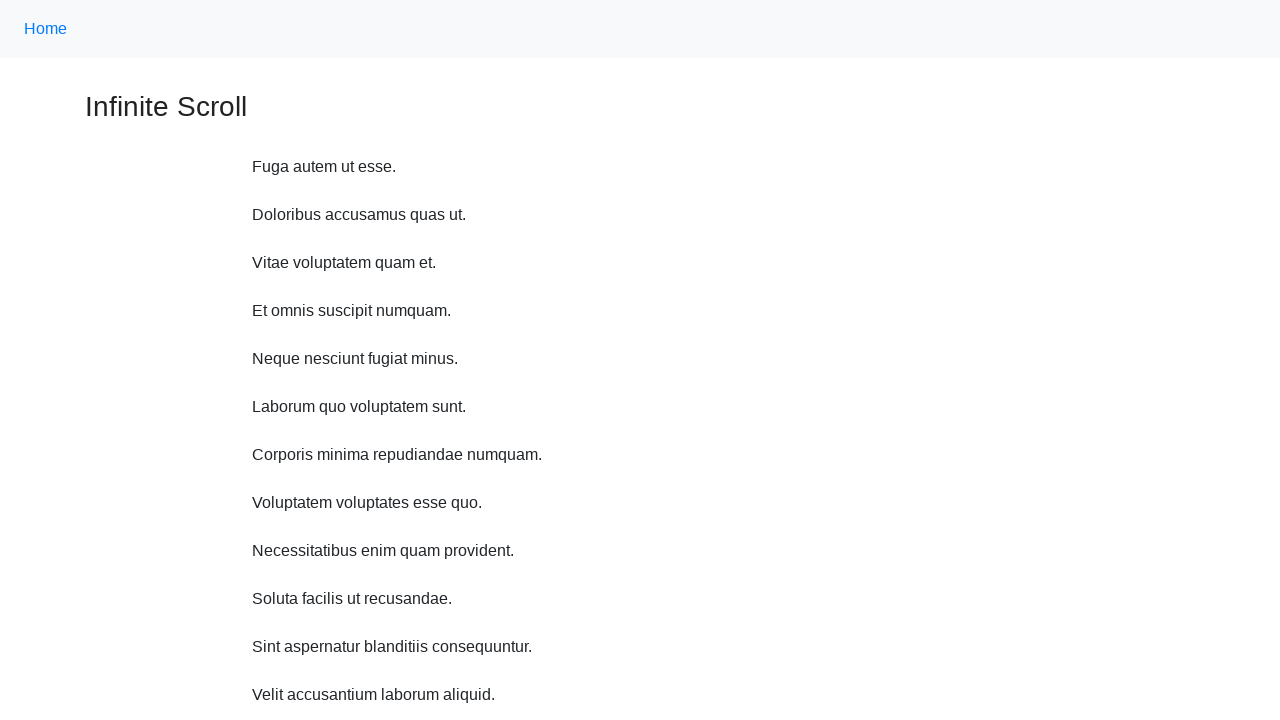

Scrolled up 750 pixels (iteration 10/10)
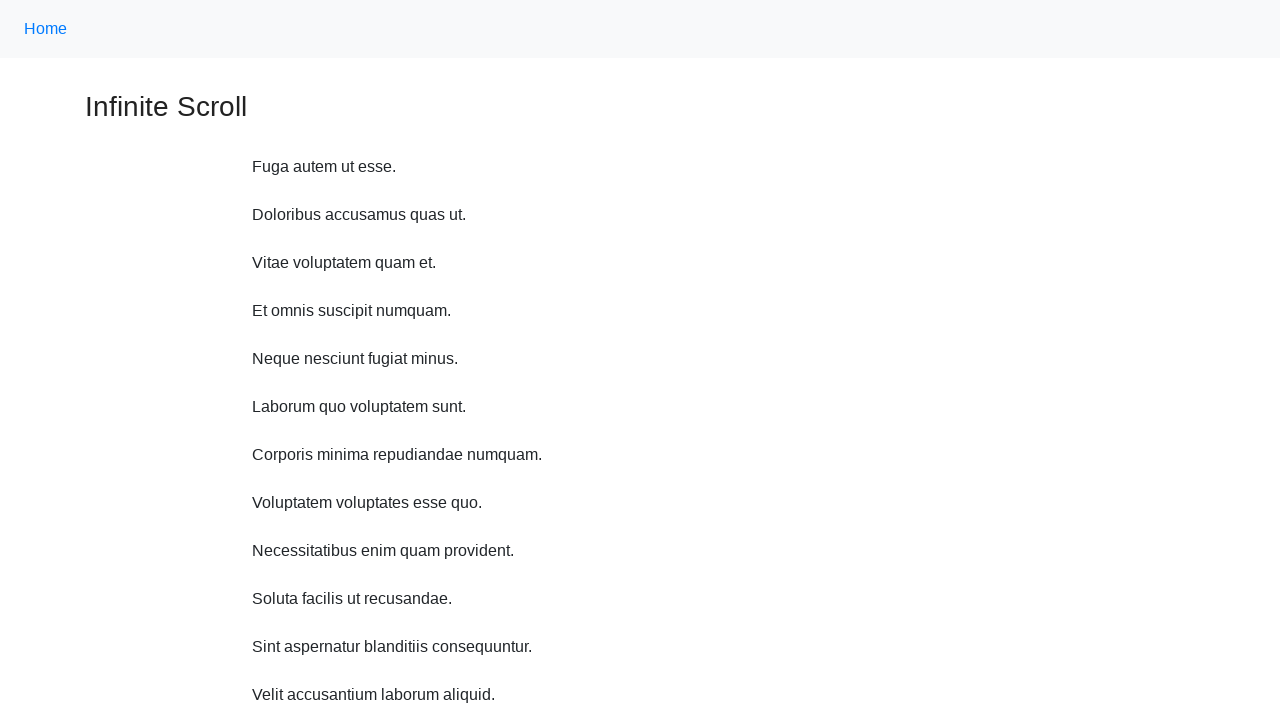

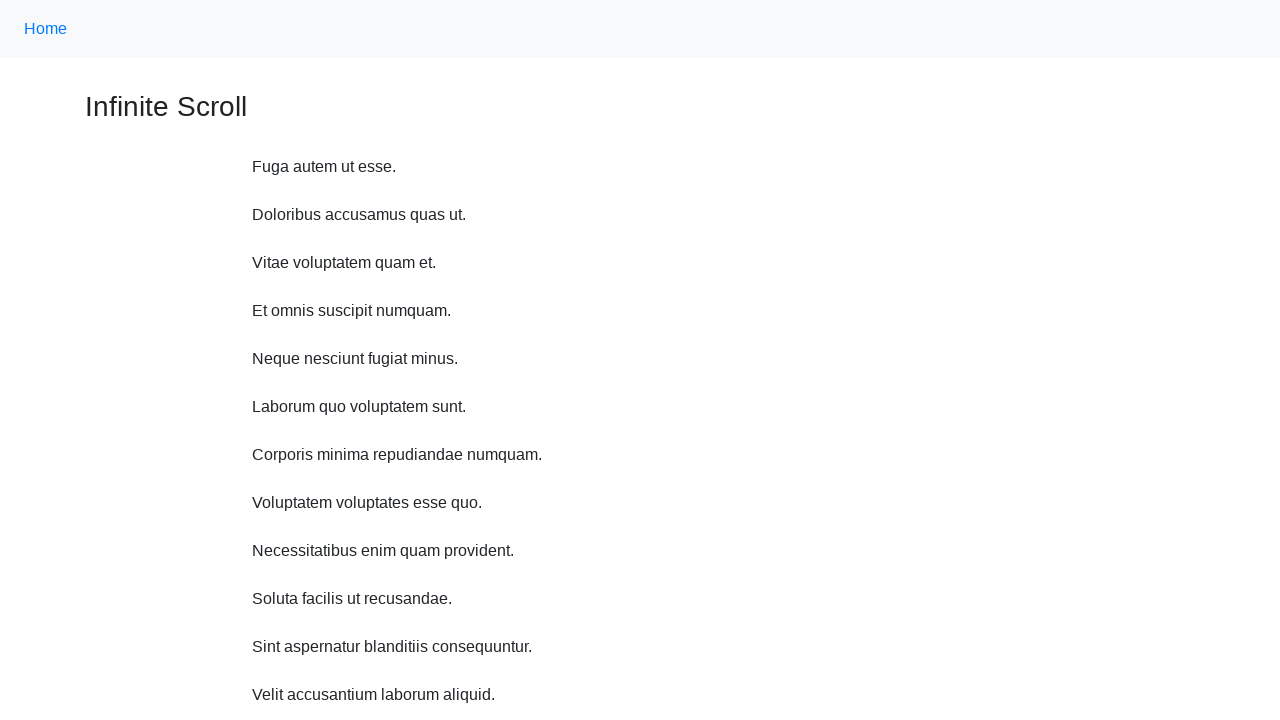